Tests slider functionality by navigating to the slider widget and adjusting its value using keyboard arrows

Starting URL: http://85.192.34.140:8081/

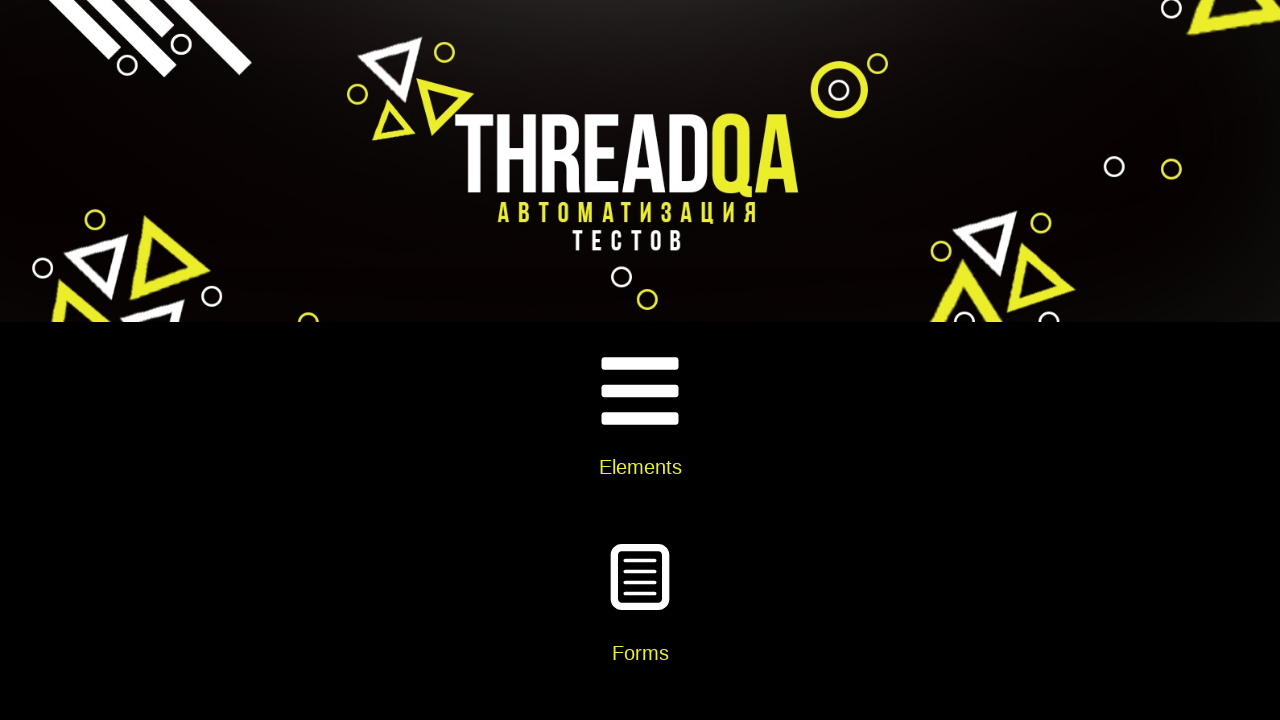

Clicked on Elements card at (640, 467) on xpath=//div[@class='card-body']//h5[text()='Elements']
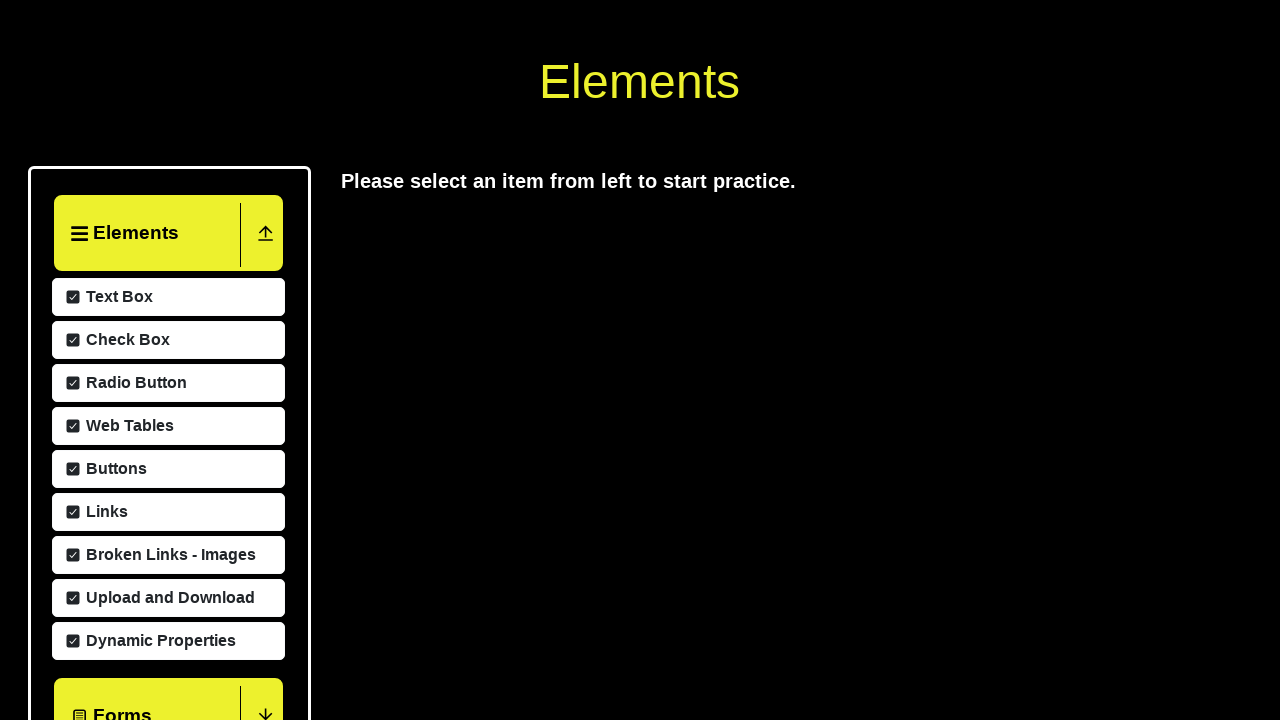

Clicked on Widgets section at (111, 360) on xpath=//div[text()='Widgets']
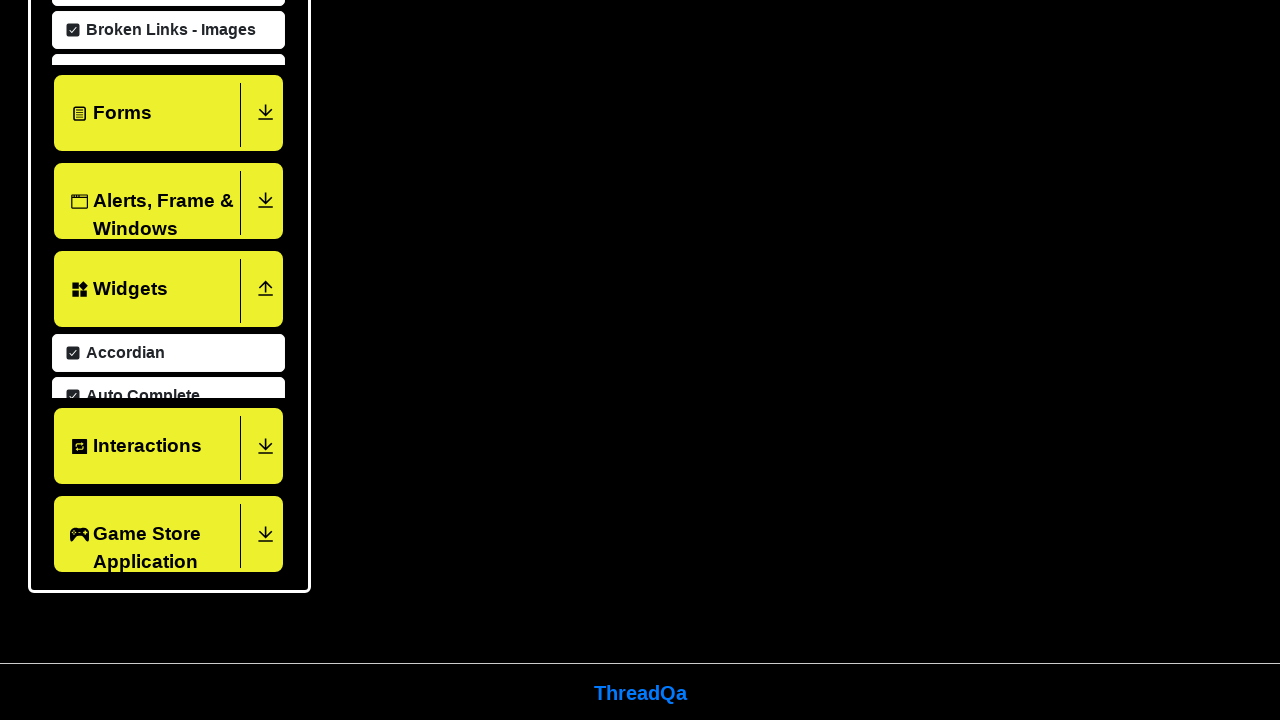

Waited 5000ms for widgets to load
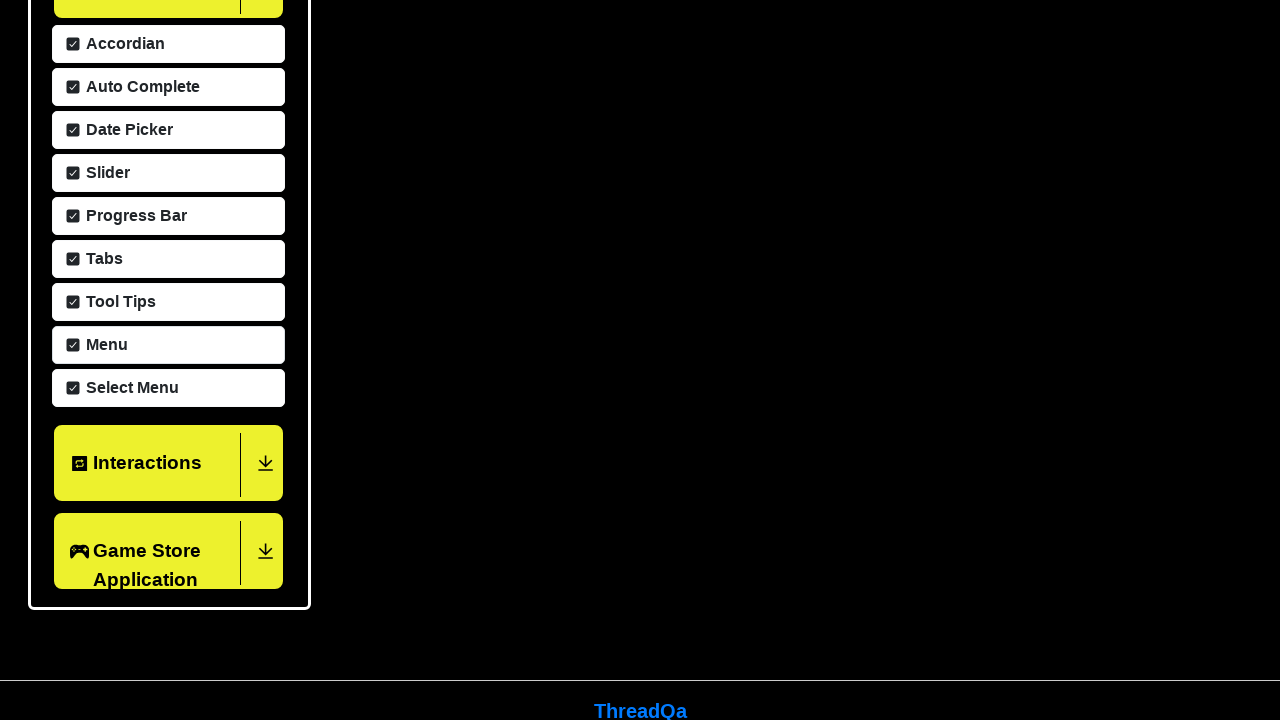

Clicked on Slider widget at (105, 173) on xpath=//span[text()='Slider']
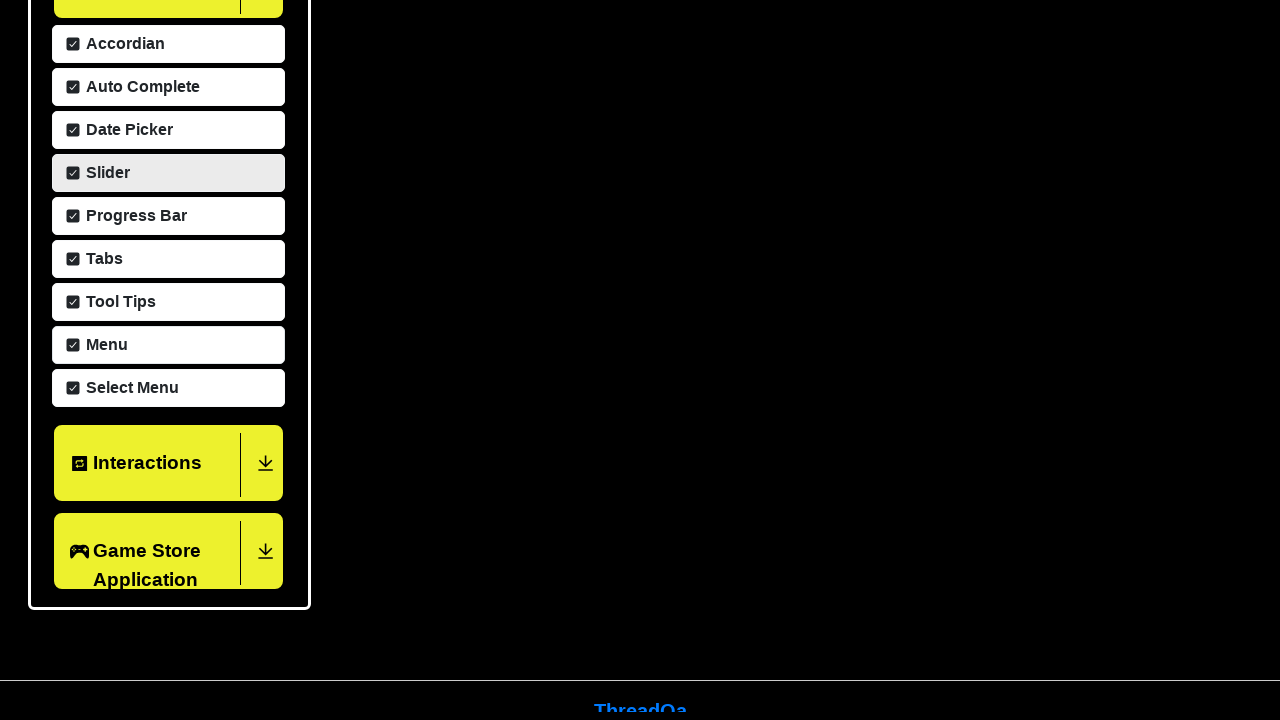

Retrieved slider element with current value: 25
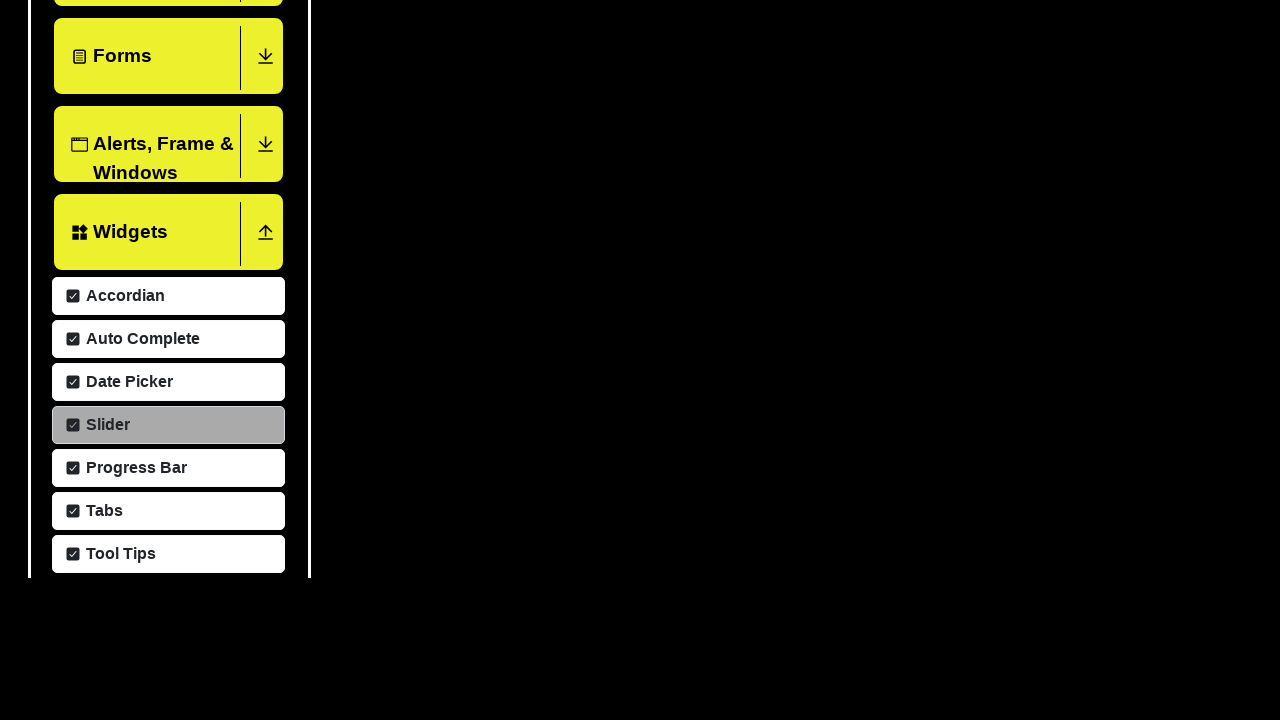

Pressed ArrowRight on slider (move 1/60) on xpath=//input[@type='range']
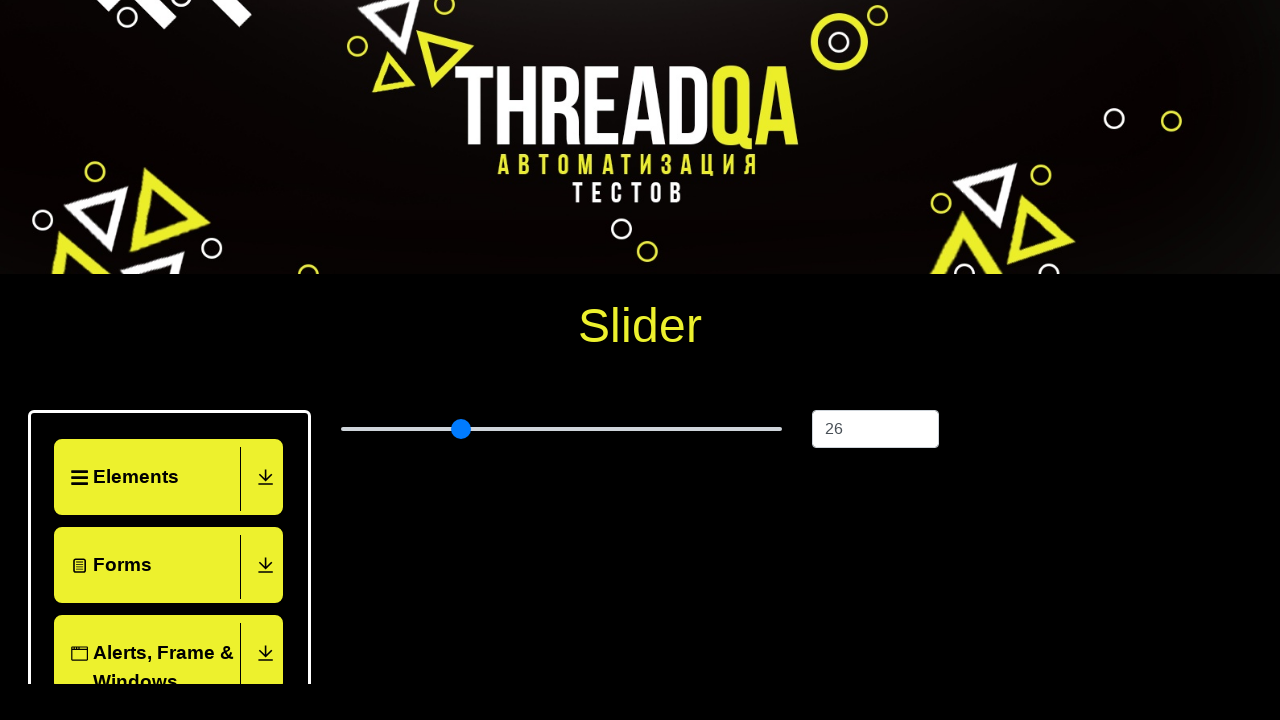

Pressed ArrowRight on slider (move 2/60) on xpath=//input[@type='range']
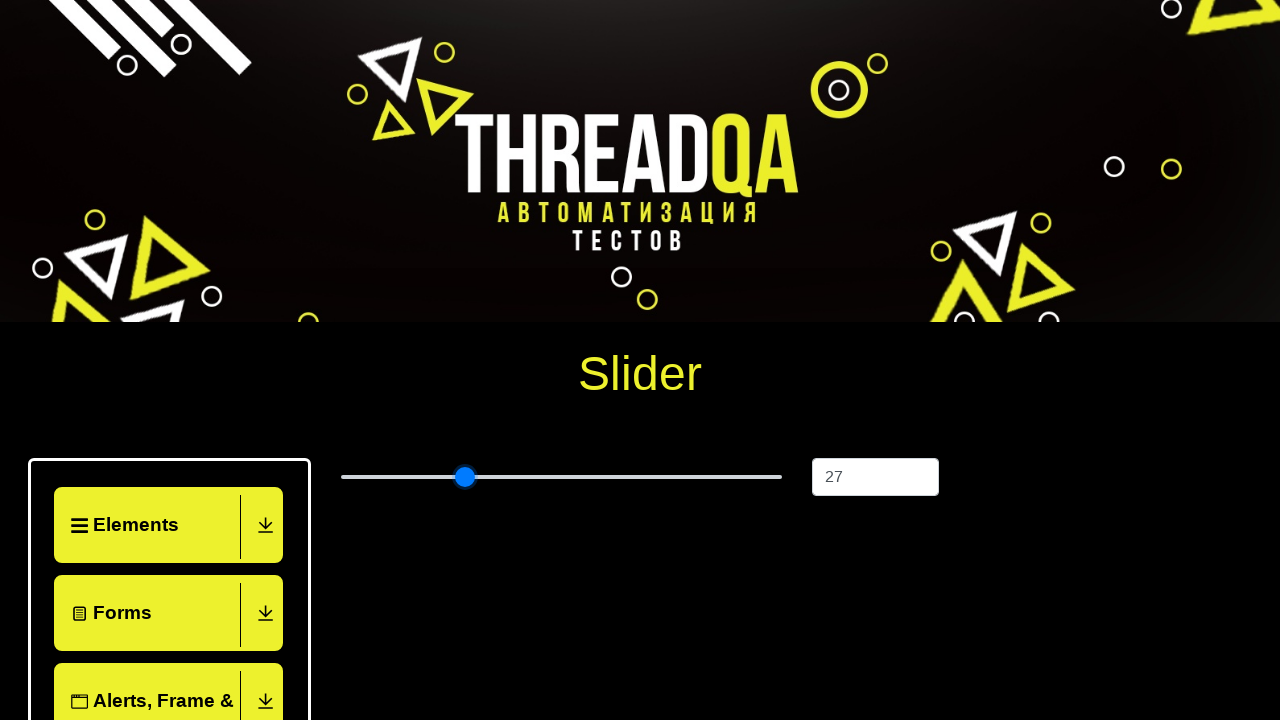

Pressed ArrowRight on slider (move 3/60) on xpath=//input[@type='range']
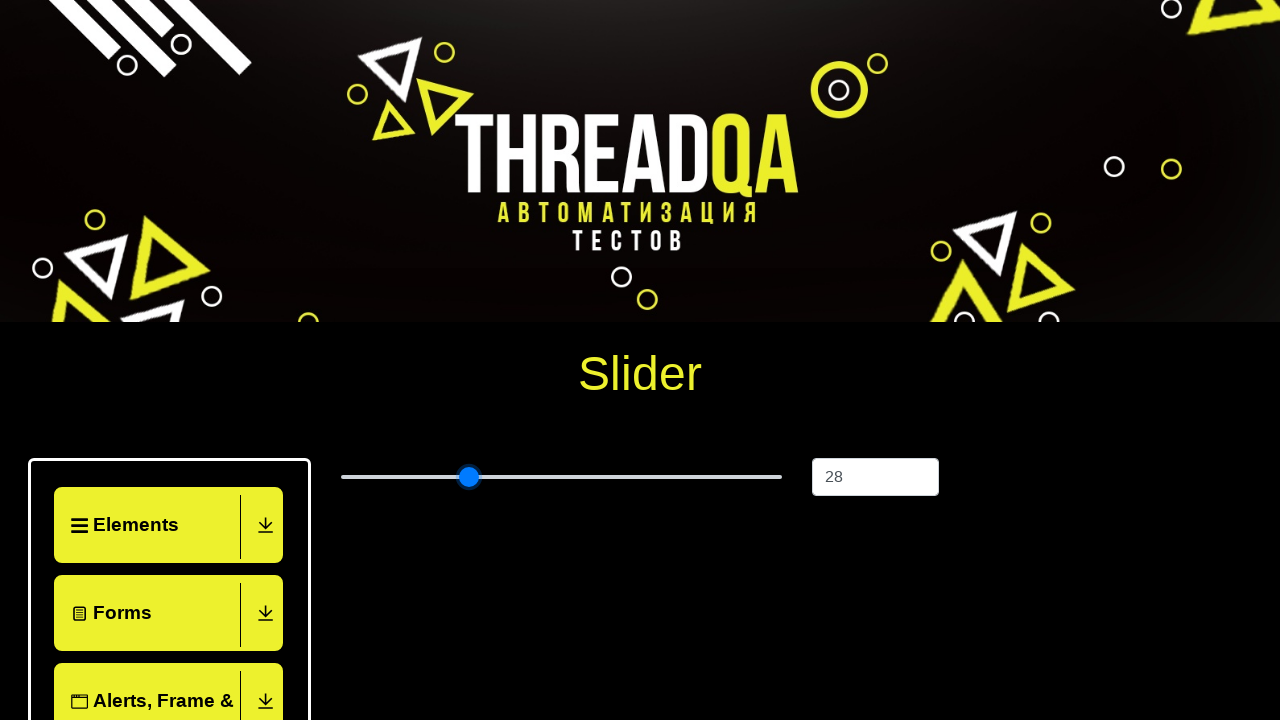

Pressed ArrowRight on slider (move 4/60) on xpath=//input[@type='range']
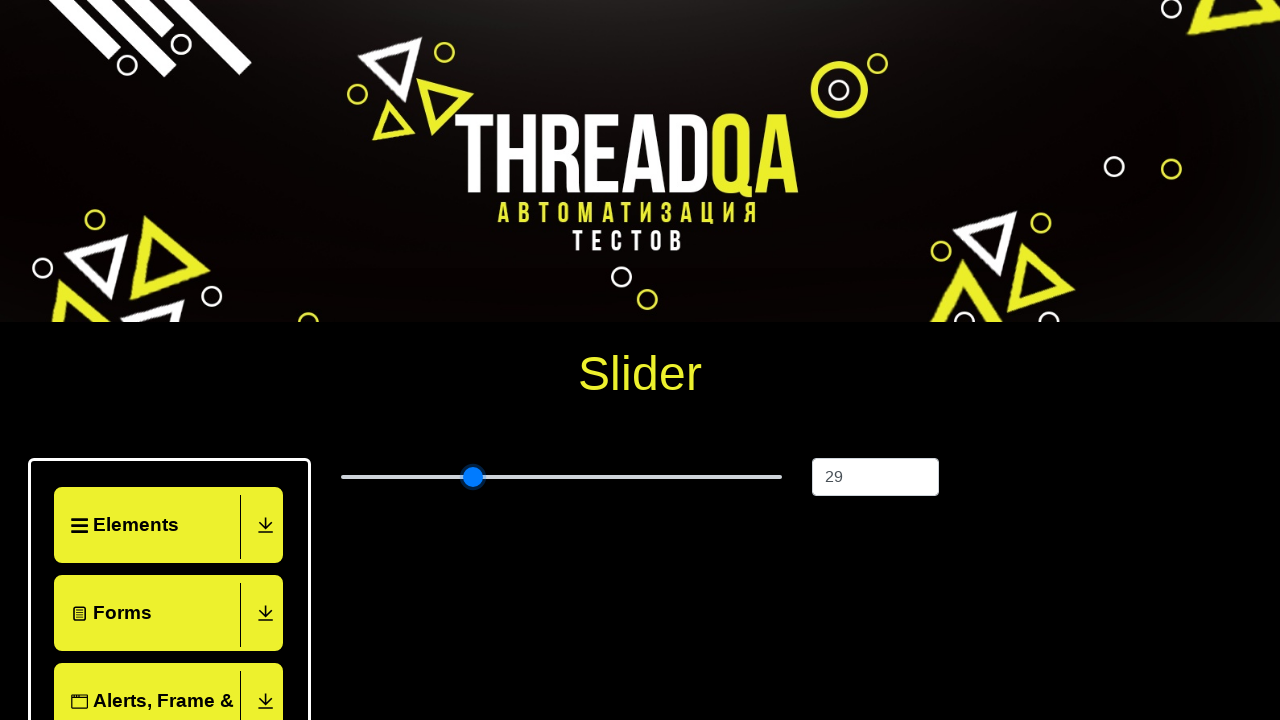

Pressed ArrowRight on slider (move 5/60) on xpath=//input[@type='range']
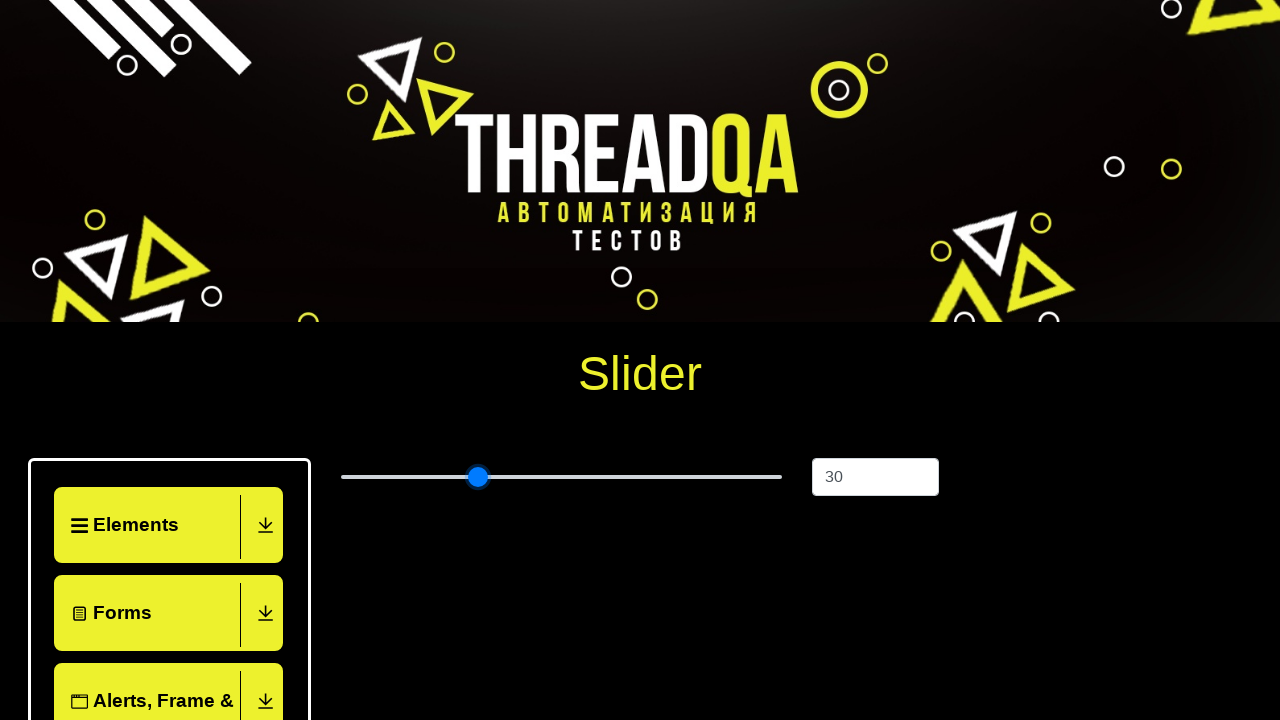

Pressed ArrowRight on slider (move 6/60) on xpath=//input[@type='range']
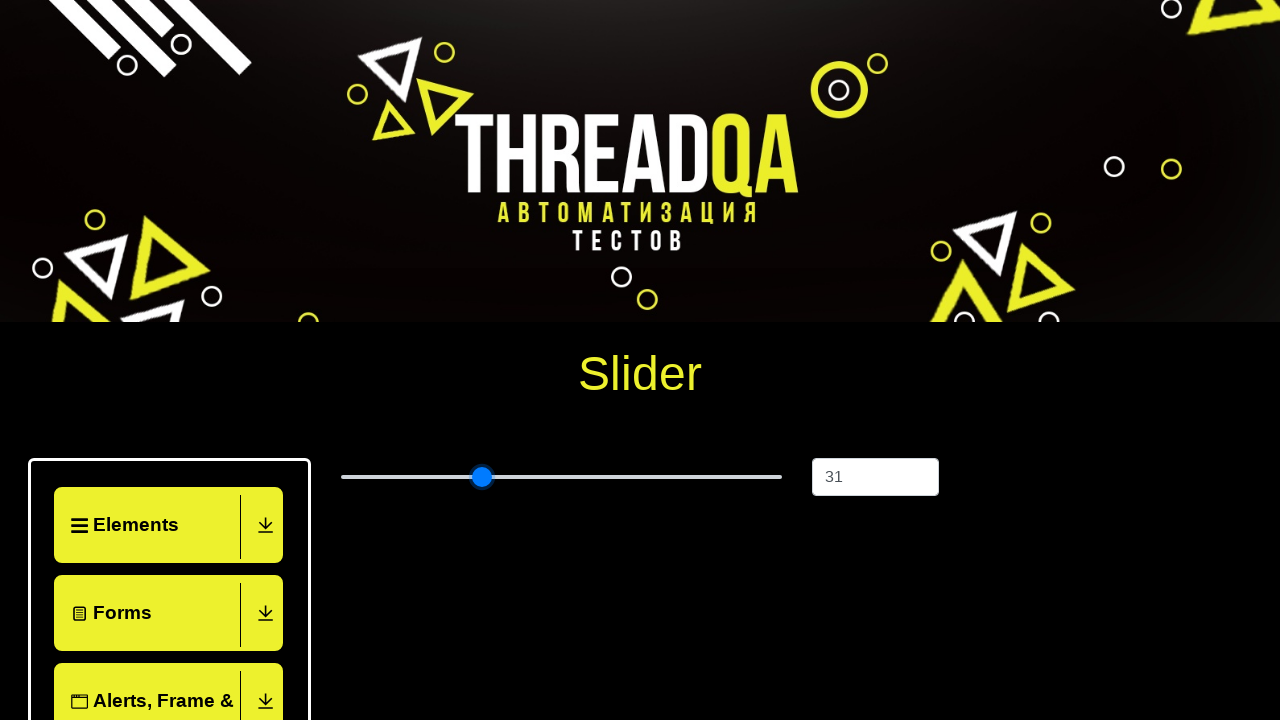

Pressed ArrowRight on slider (move 7/60) on xpath=//input[@type='range']
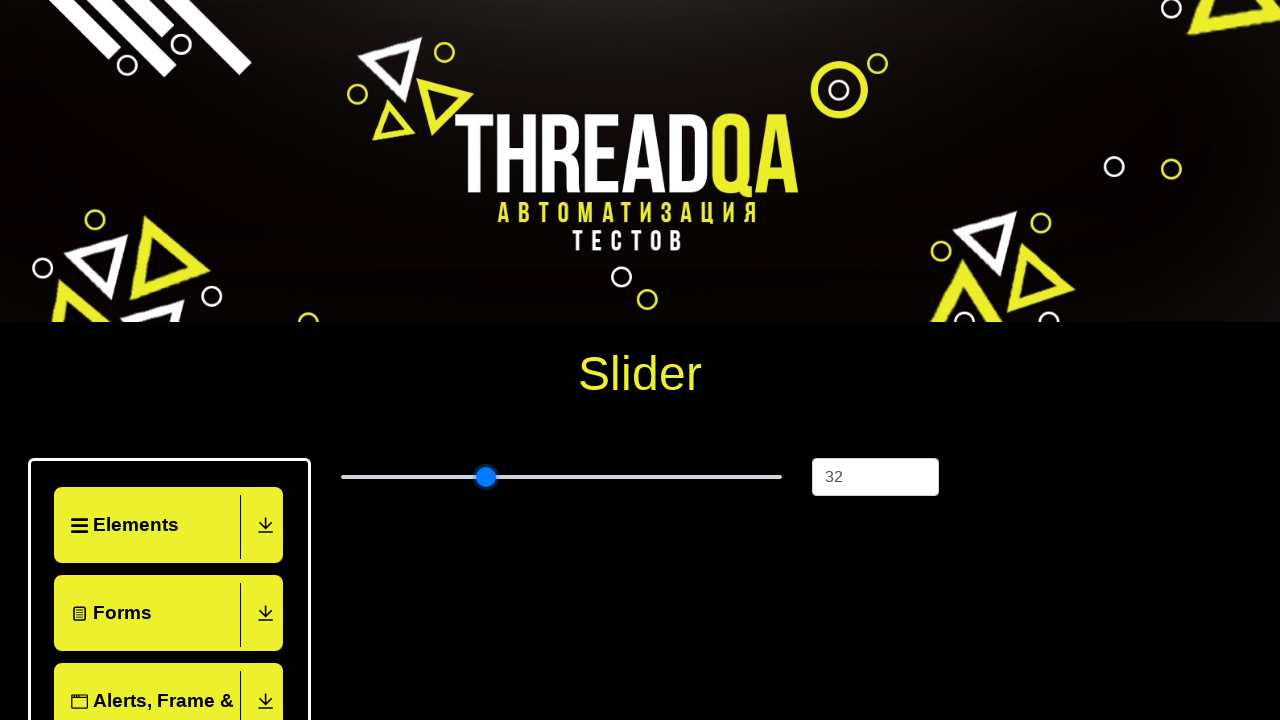

Pressed ArrowRight on slider (move 8/60) on xpath=//input[@type='range']
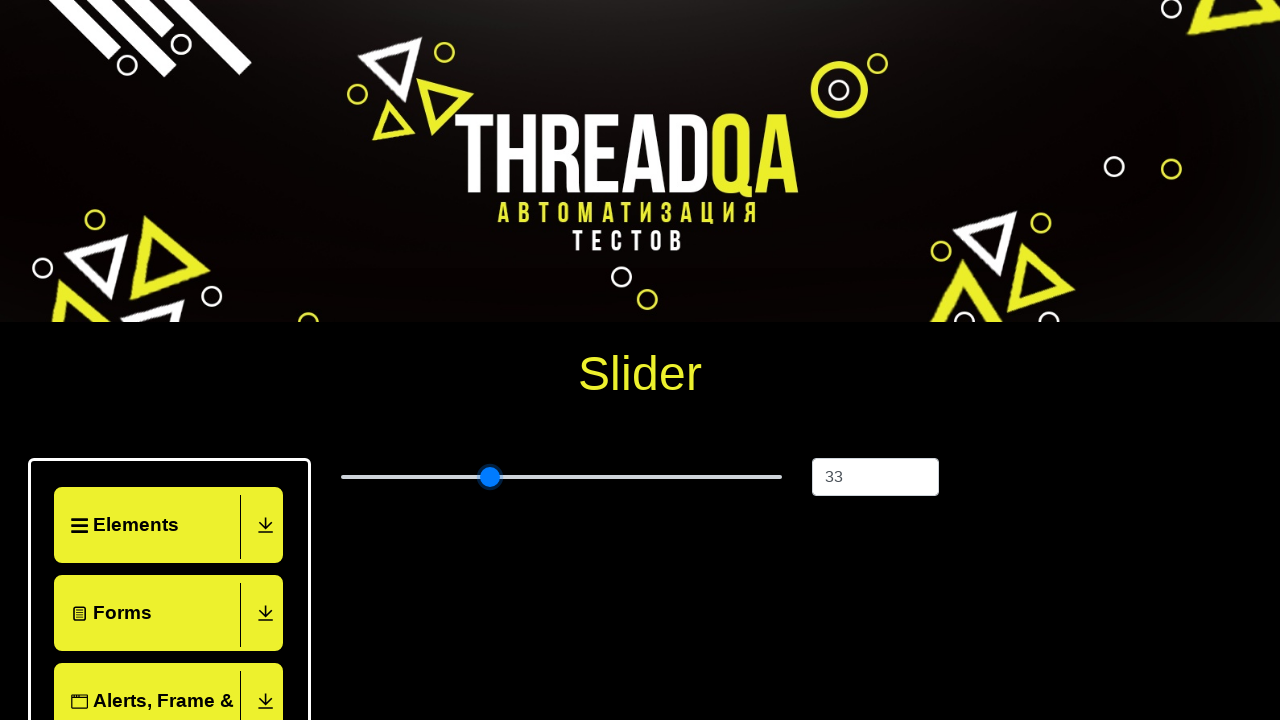

Pressed ArrowRight on slider (move 9/60) on xpath=//input[@type='range']
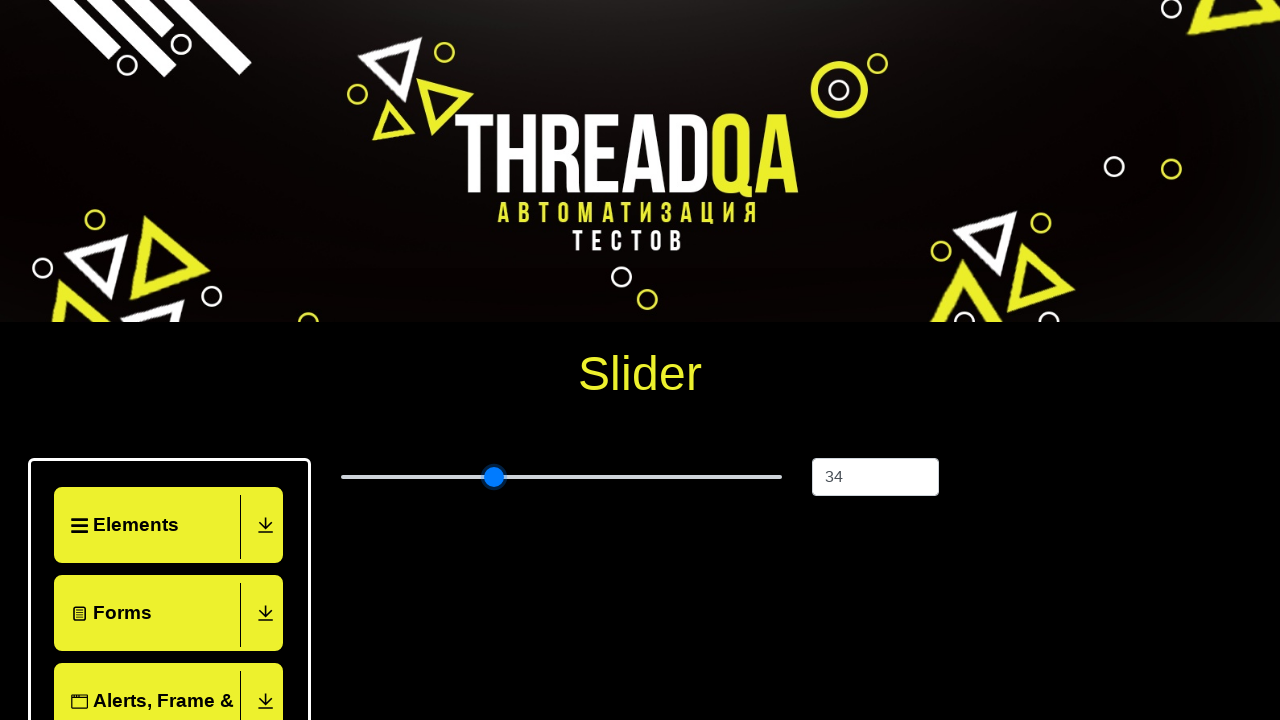

Pressed ArrowRight on slider (move 10/60) on xpath=//input[@type='range']
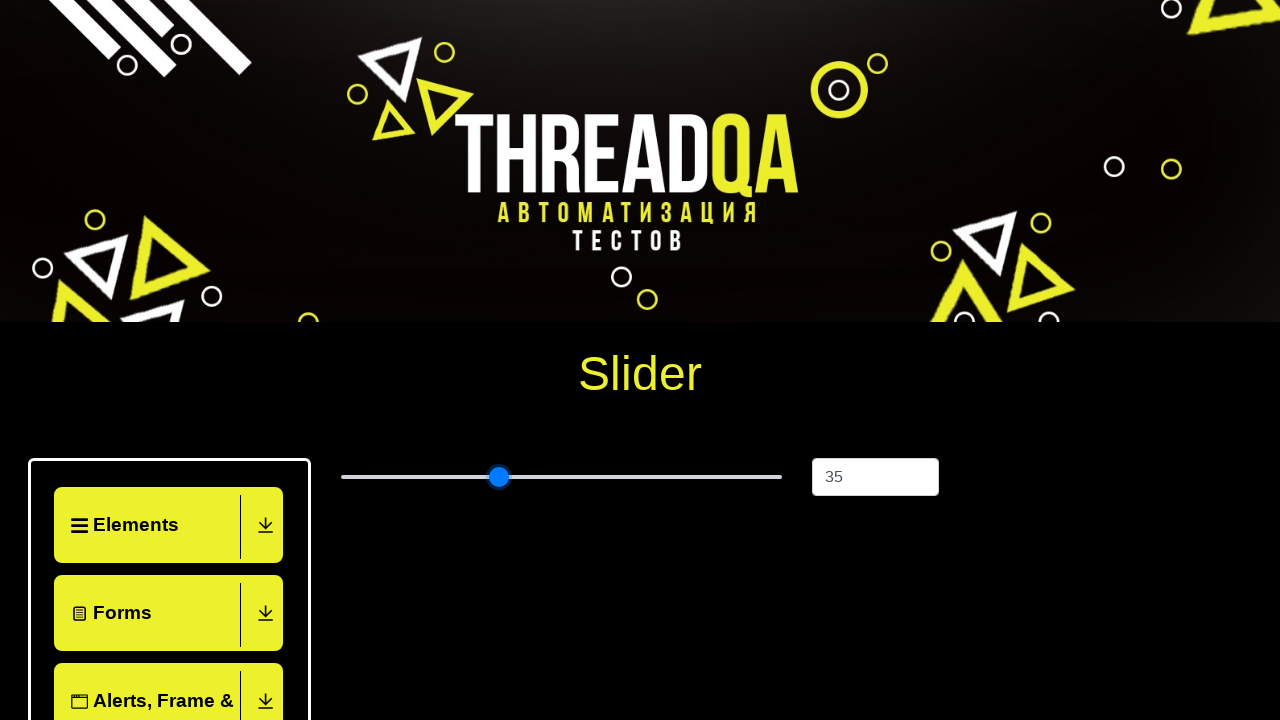

Pressed ArrowRight on slider (move 11/60) on xpath=//input[@type='range']
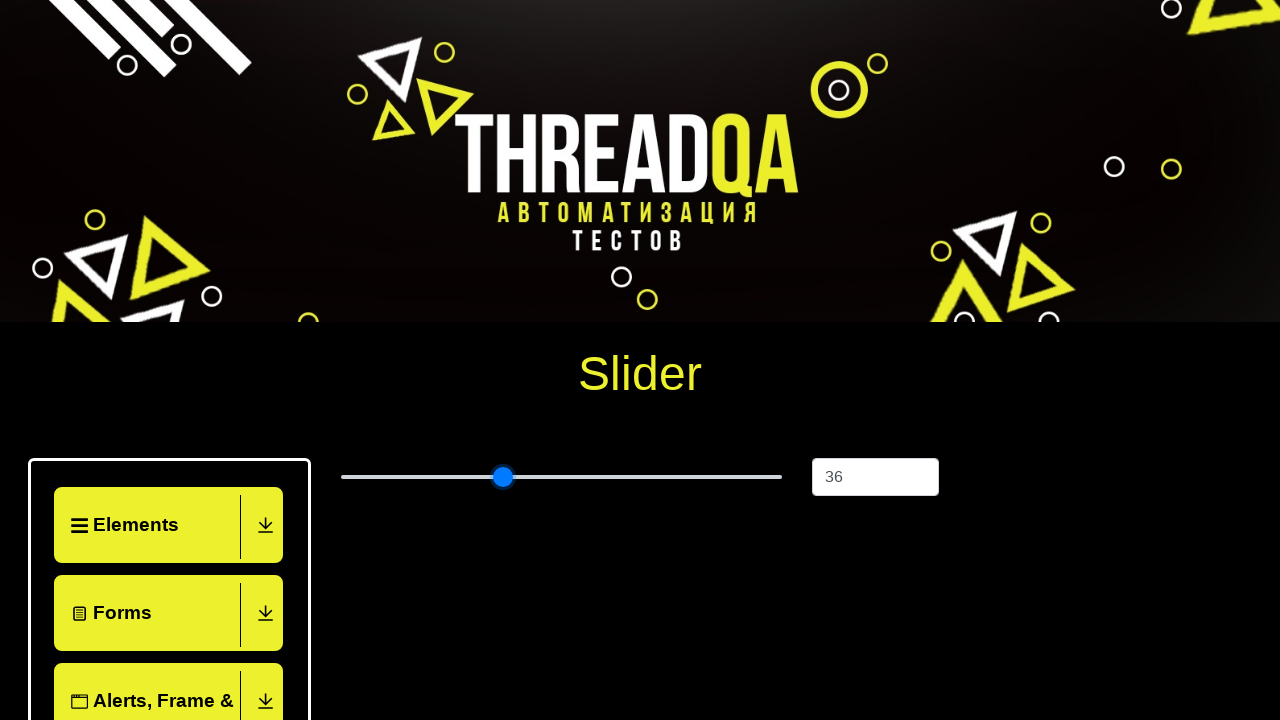

Pressed ArrowRight on slider (move 12/60) on xpath=//input[@type='range']
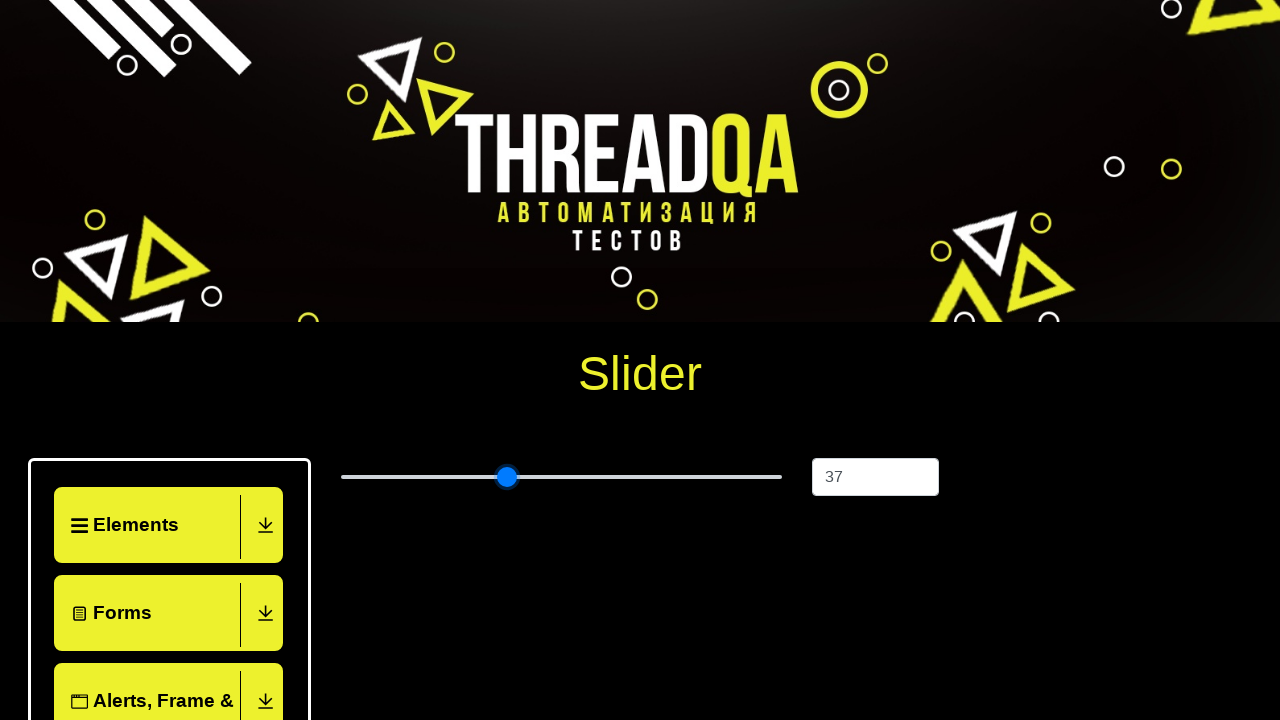

Pressed ArrowRight on slider (move 13/60) on xpath=//input[@type='range']
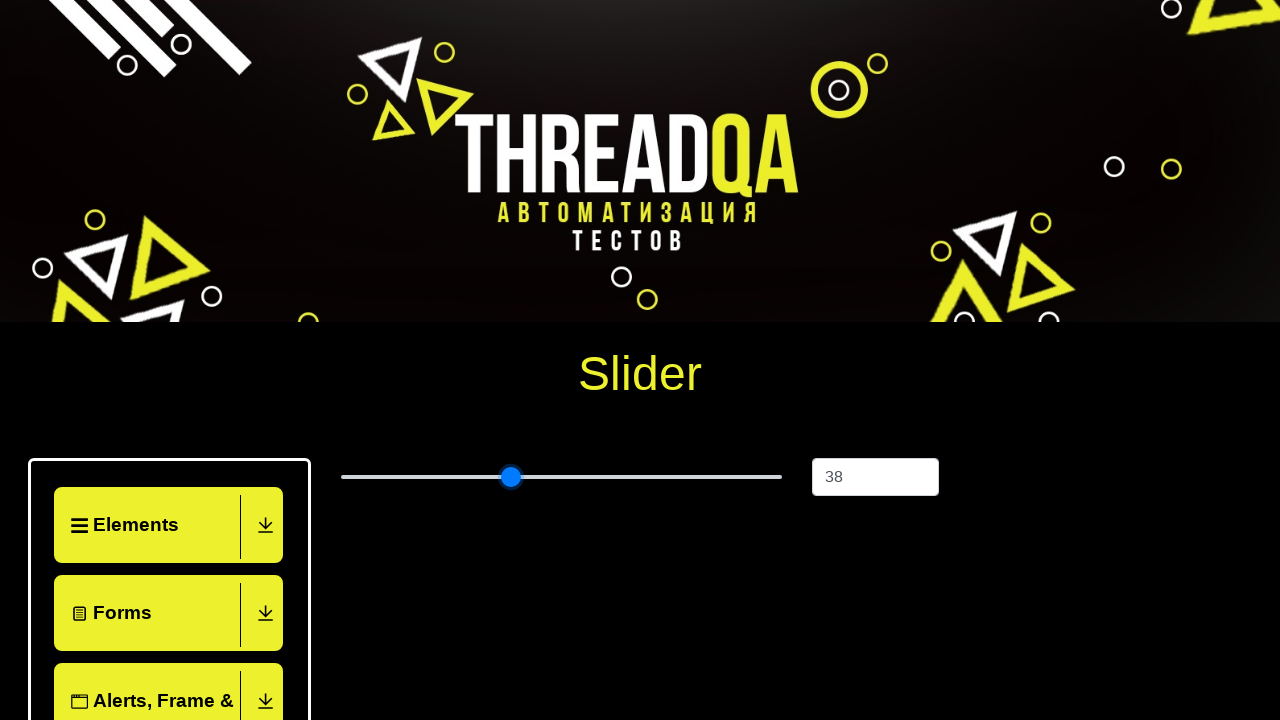

Pressed ArrowRight on slider (move 14/60) on xpath=//input[@type='range']
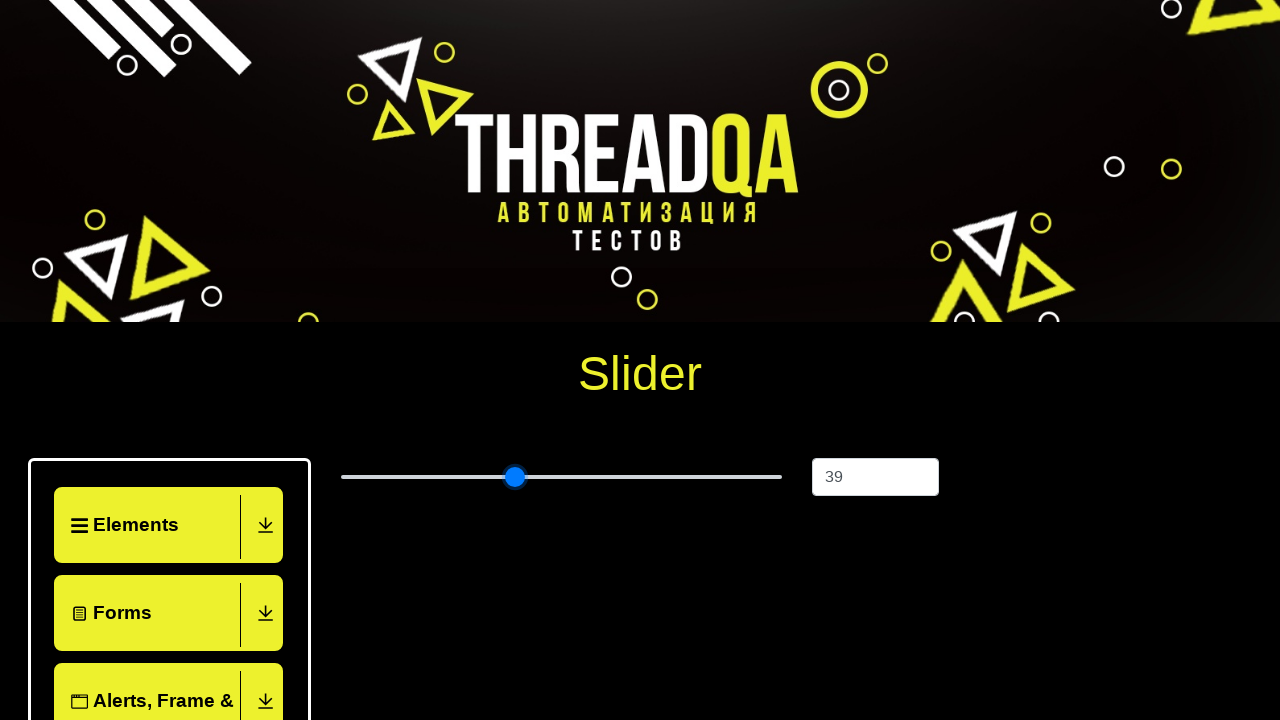

Pressed ArrowRight on slider (move 15/60) on xpath=//input[@type='range']
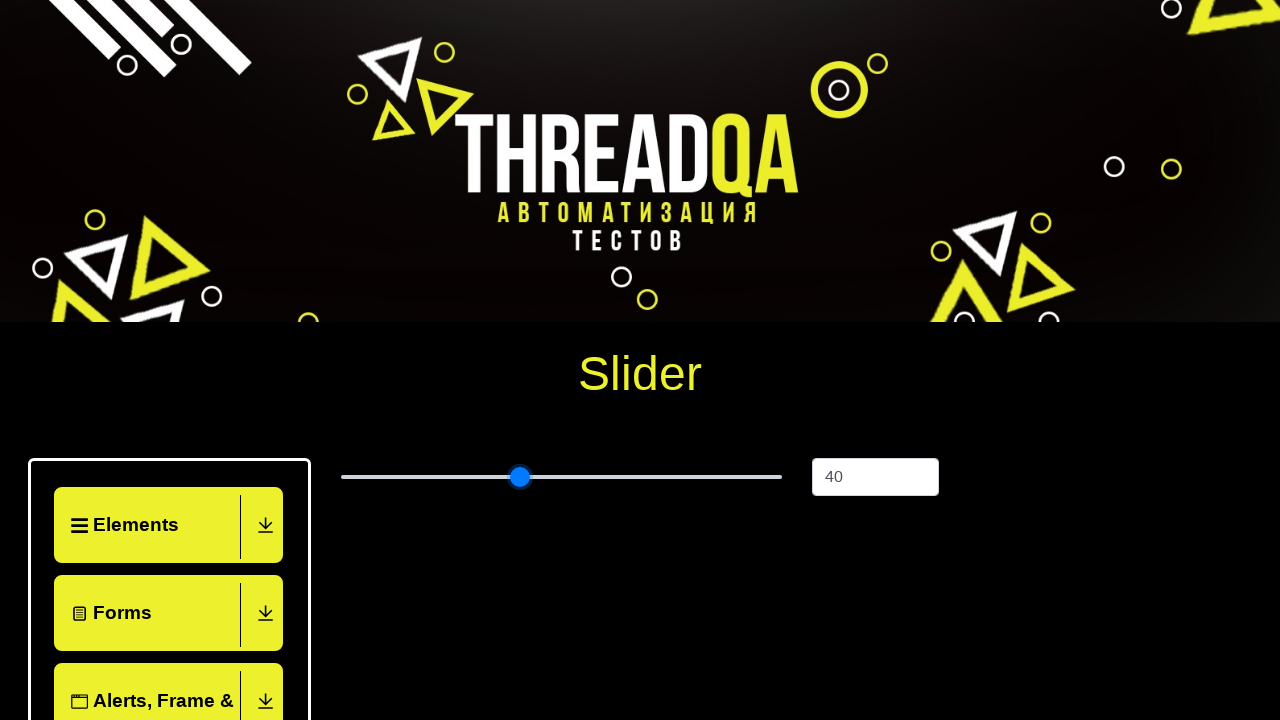

Pressed ArrowRight on slider (move 16/60) on xpath=//input[@type='range']
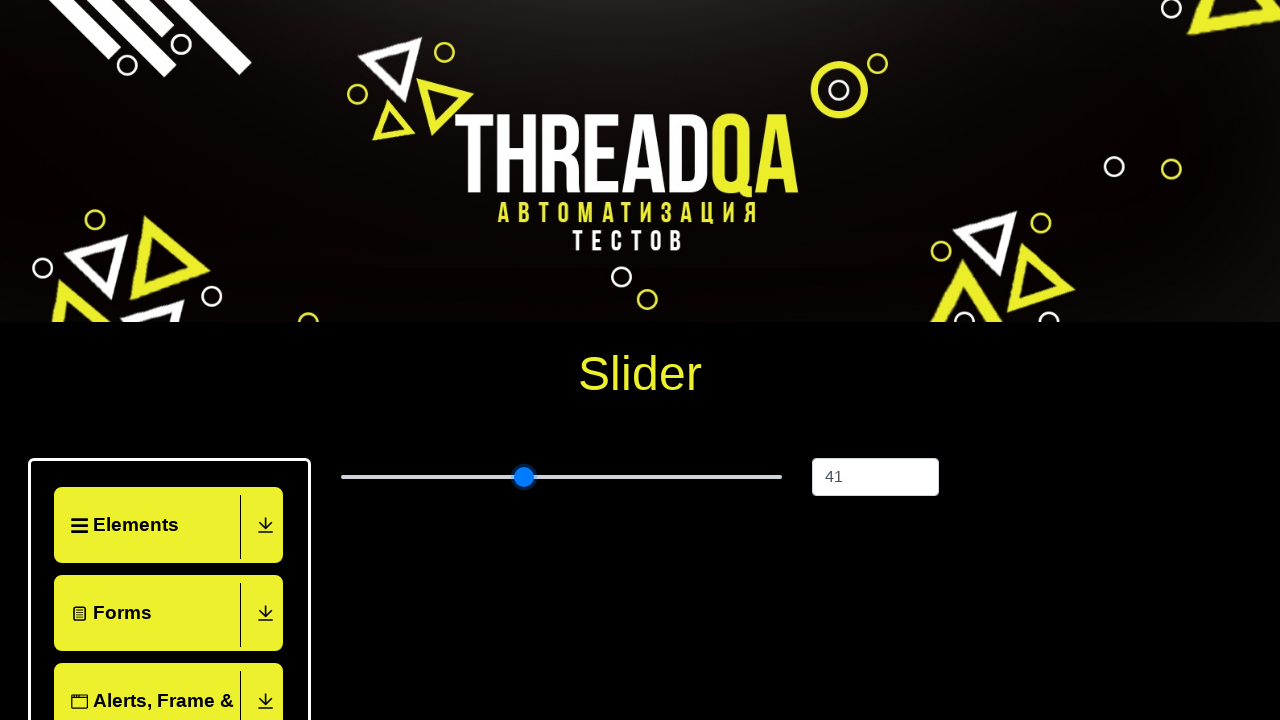

Pressed ArrowRight on slider (move 17/60) on xpath=//input[@type='range']
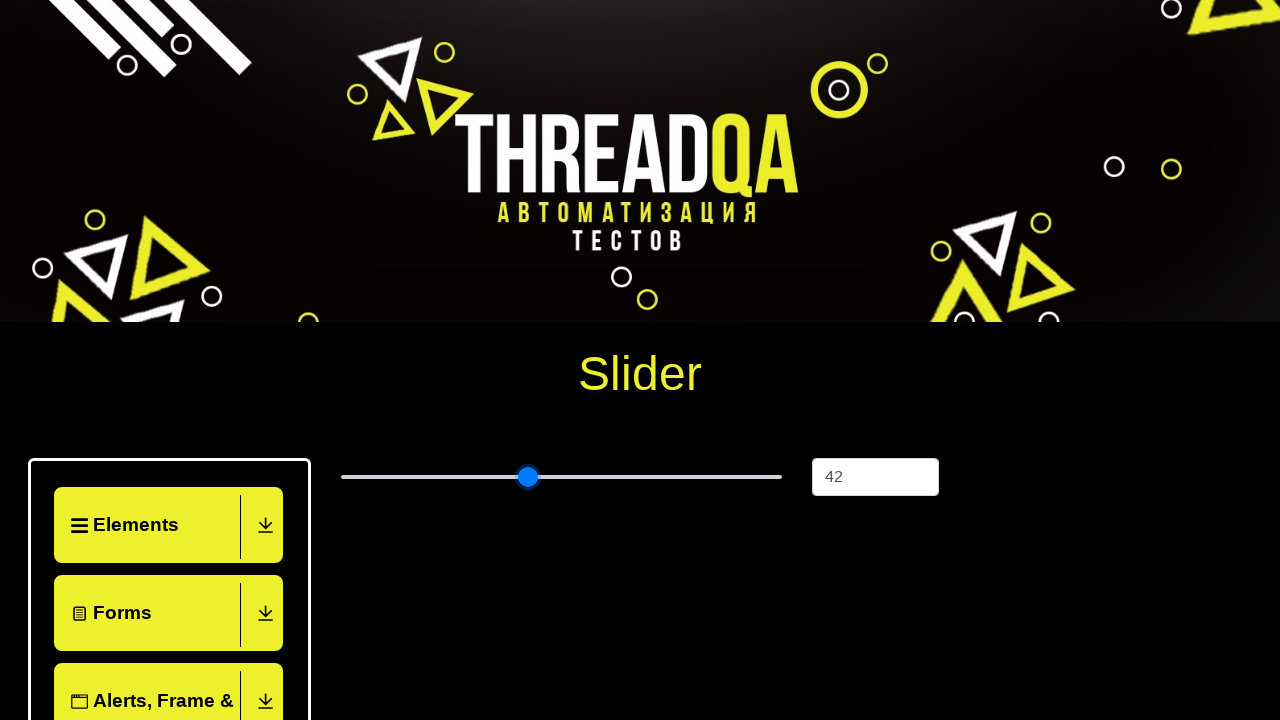

Pressed ArrowRight on slider (move 18/60) on xpath=//input[@type='range']
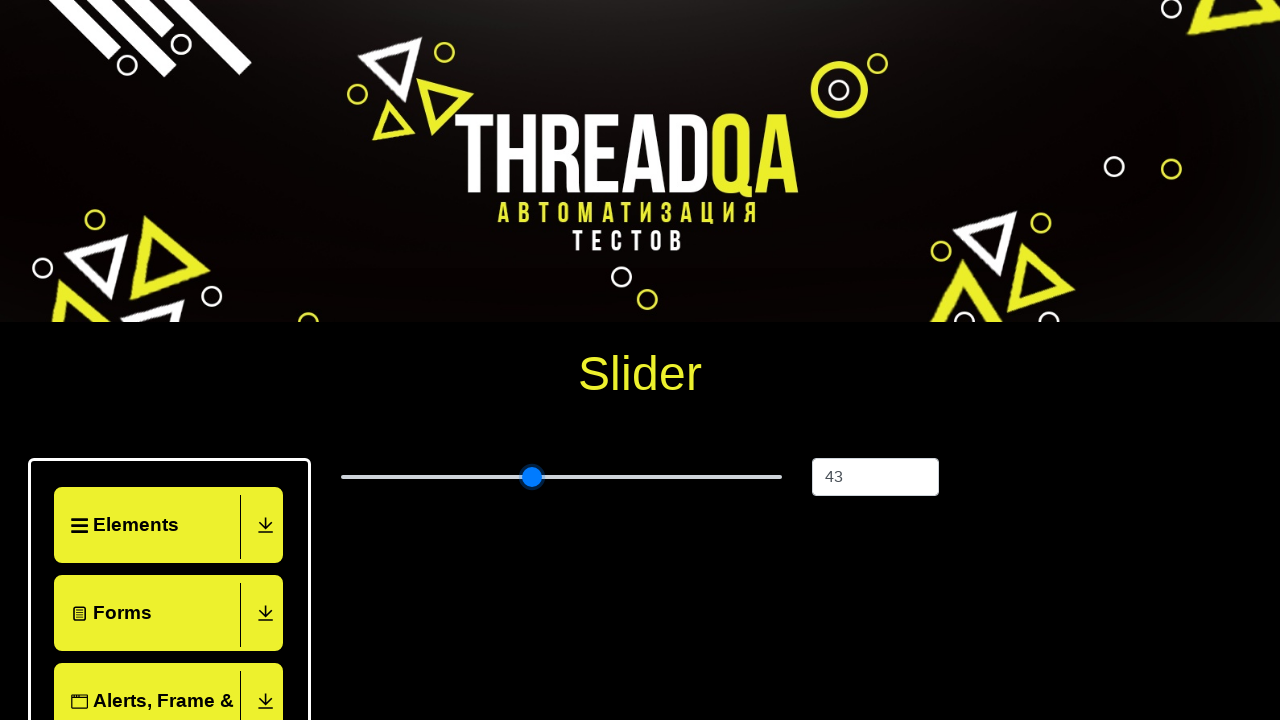

Pressed ArrowRight on slider (move 19/60) on xpath=//input[@type='range']
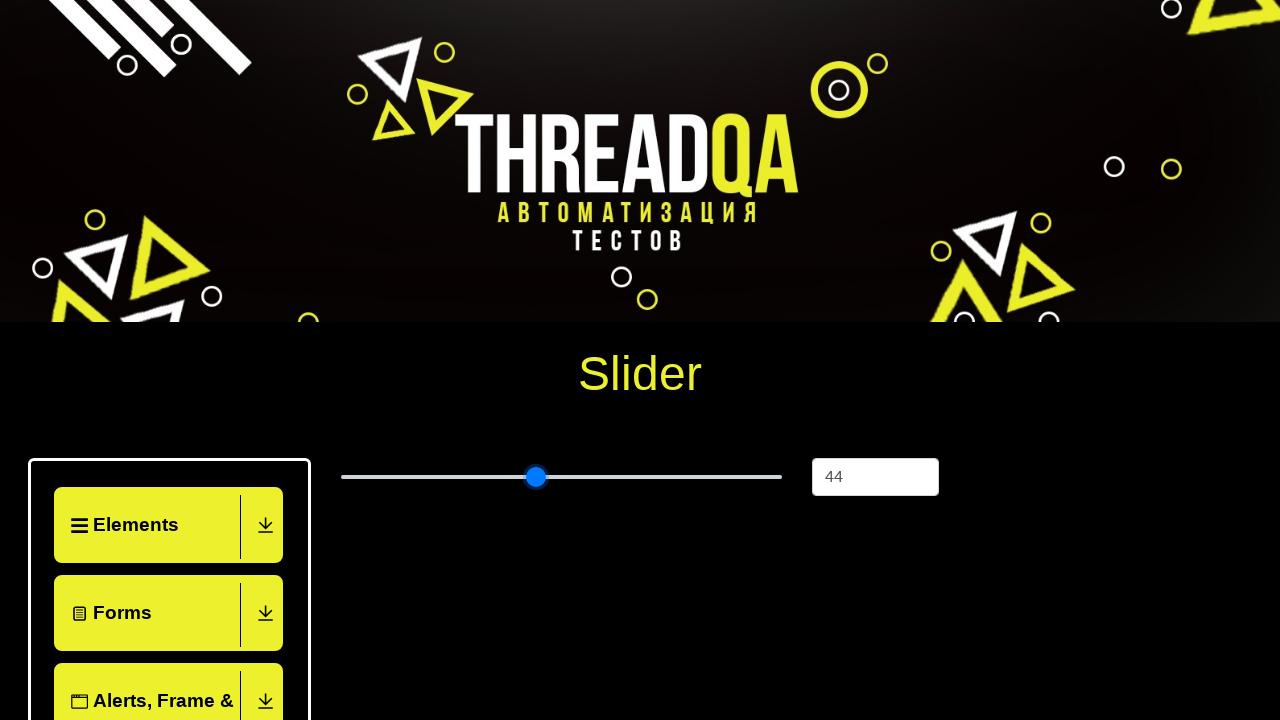

Pressed ArrowRight on slider (move 20/60) on xpath=//input[@type='range']
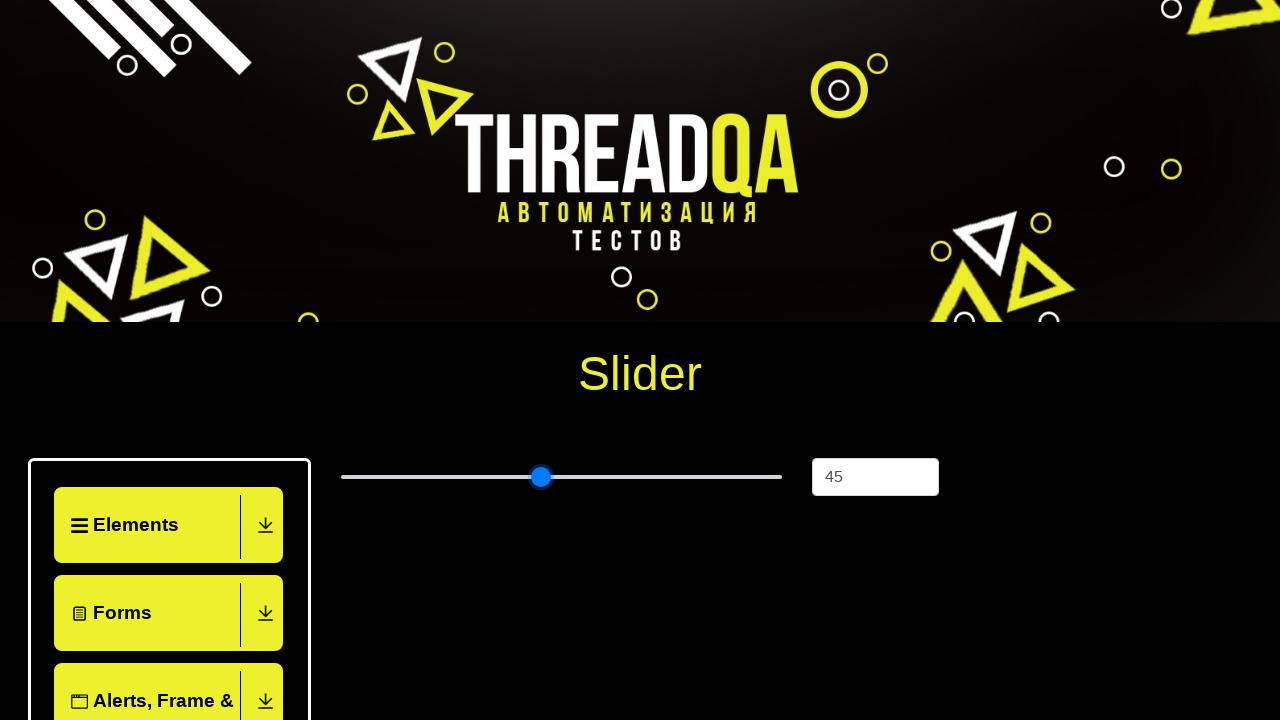

Pressed ArrowRight on slider (move 21/60) on xpath=//input[@type='range']
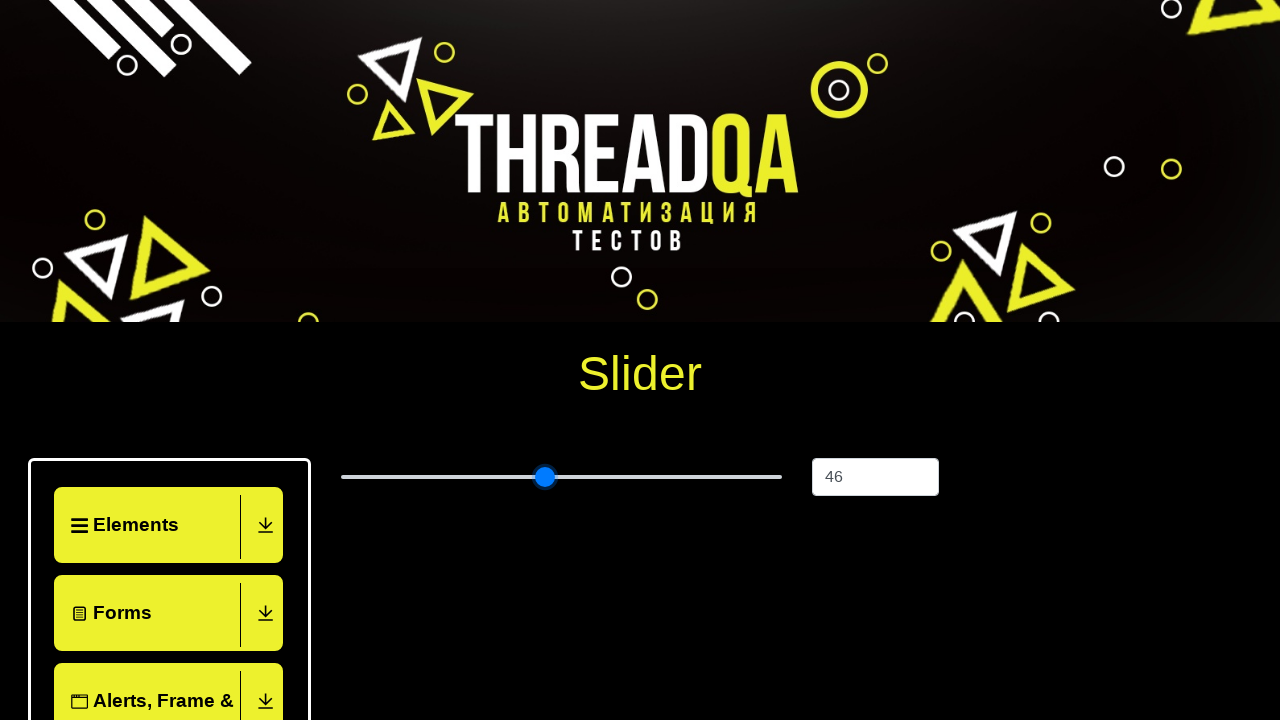

Pressed ArrowRight on slider (move 22/60) on xpath=//input[@type='range']
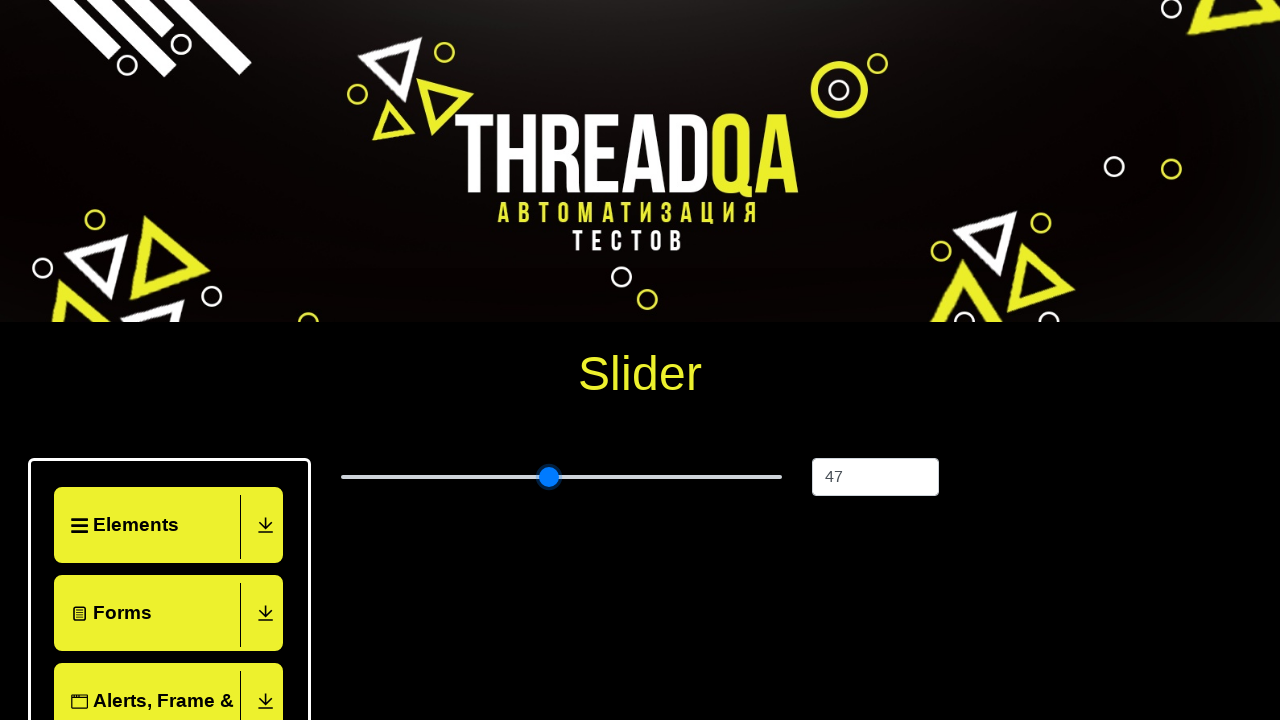

Pressed ArrowRight on slider (move 23/60) on xpath=//input[@type='range']
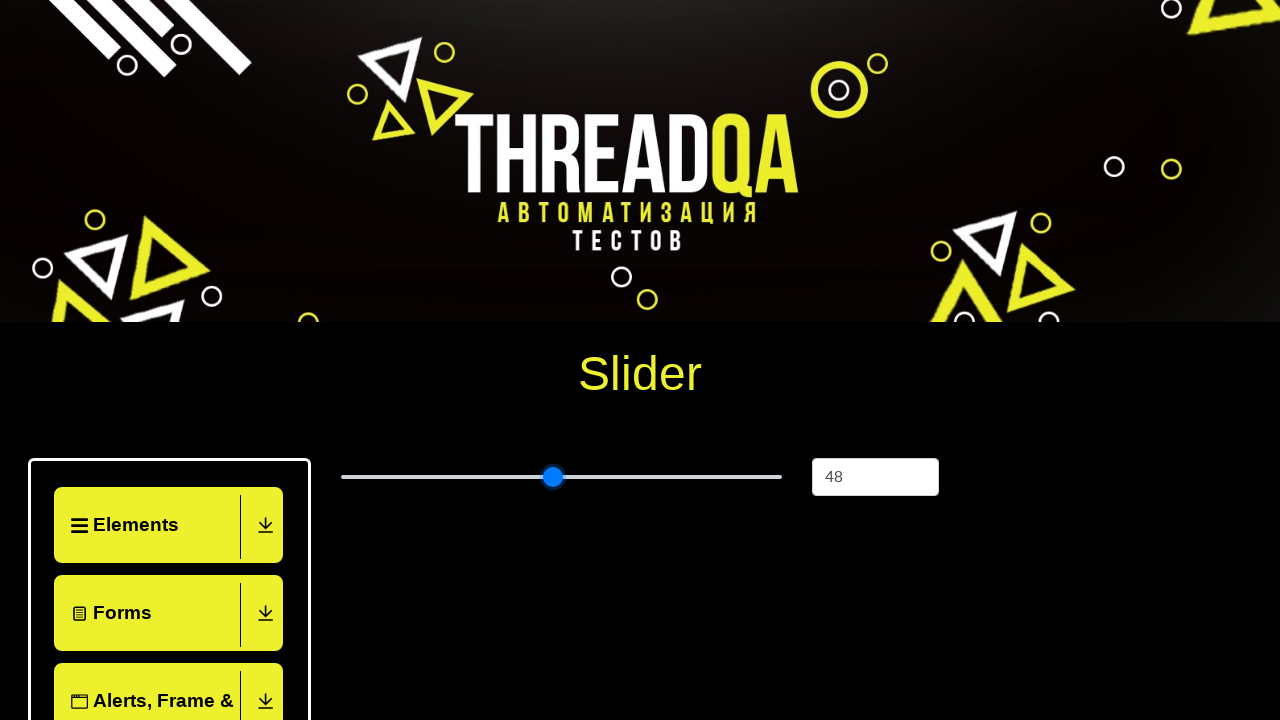

Pressed ArrowRight on slider (move 24/60) on xpath=//input[@type='range']
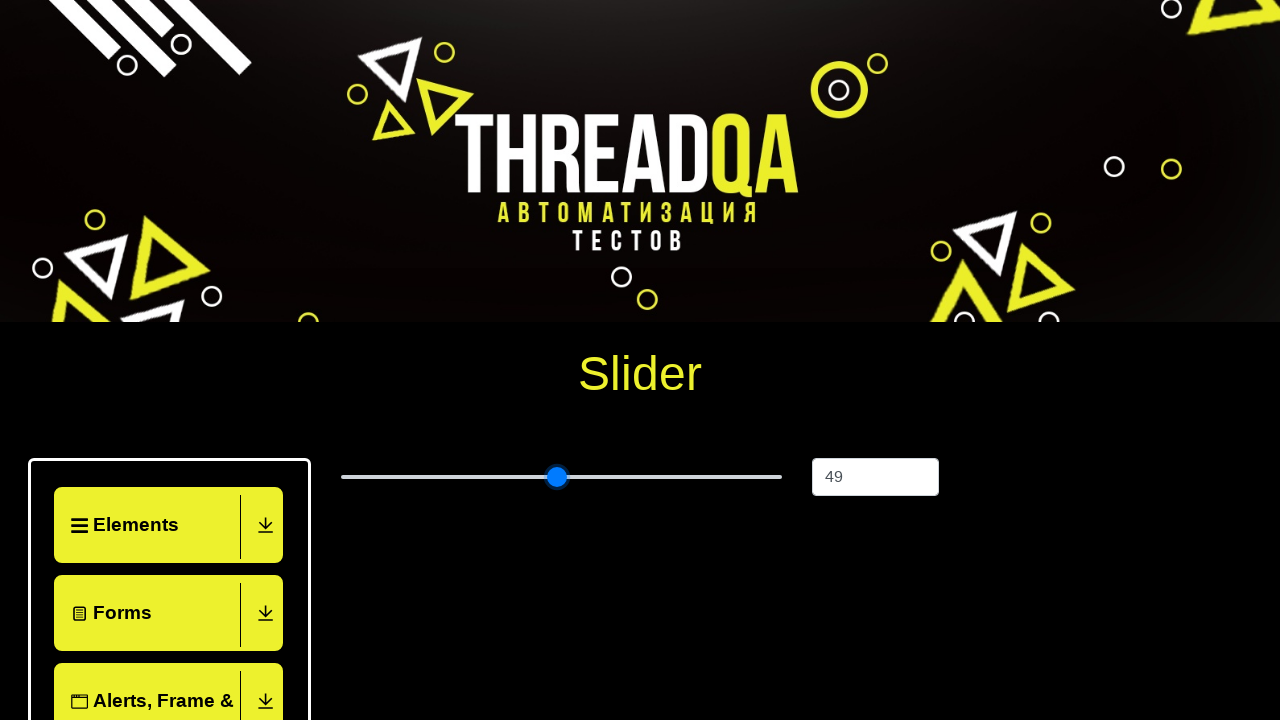

Pressed ArrowRight on slider (move 25/60) on xpath=//input[@type='range']
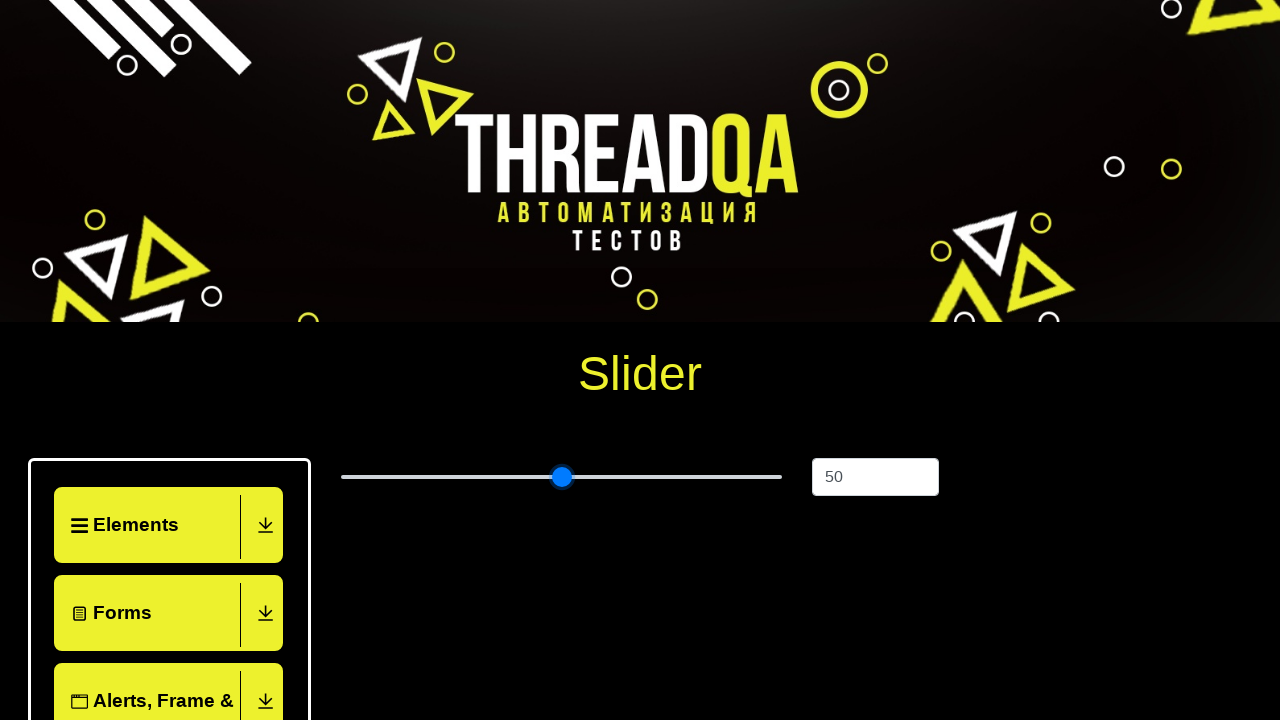

Pressed ArrowRight on slider (move 26/60) on xpath=//input[@type='range']
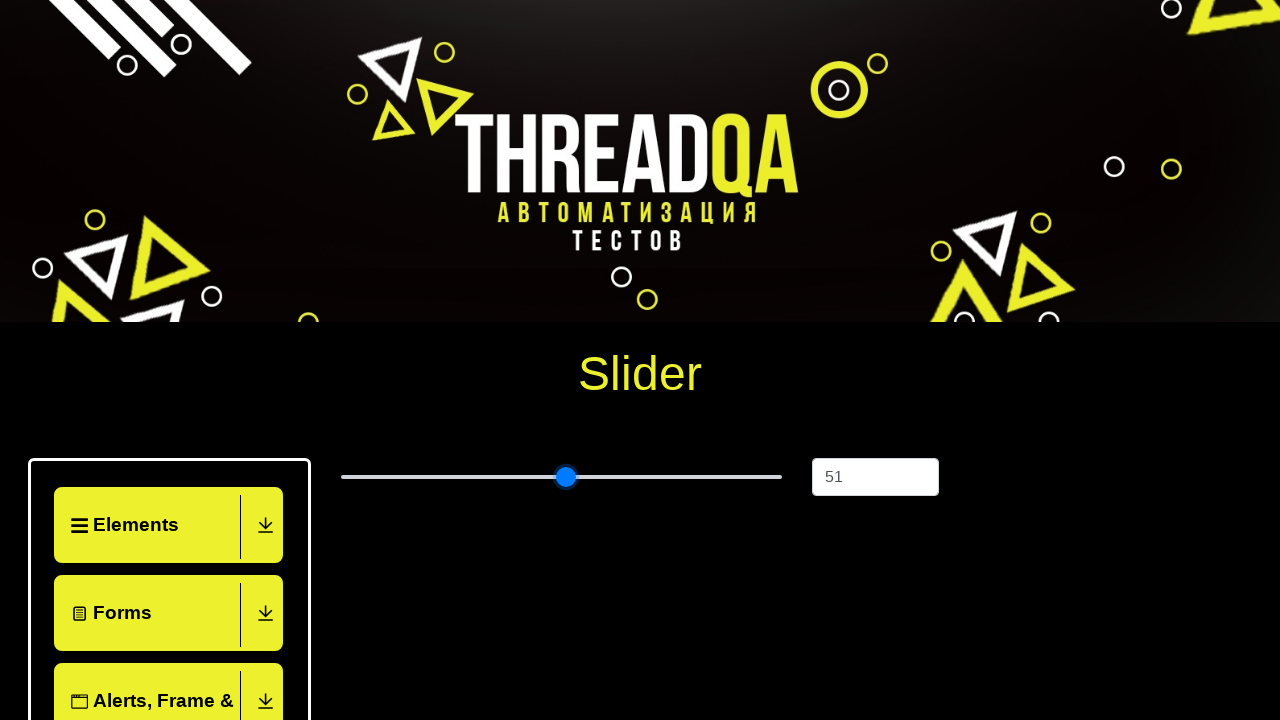

Pressed ArrowRight on slider (move 27/60) on xpath=//input[@type='range']
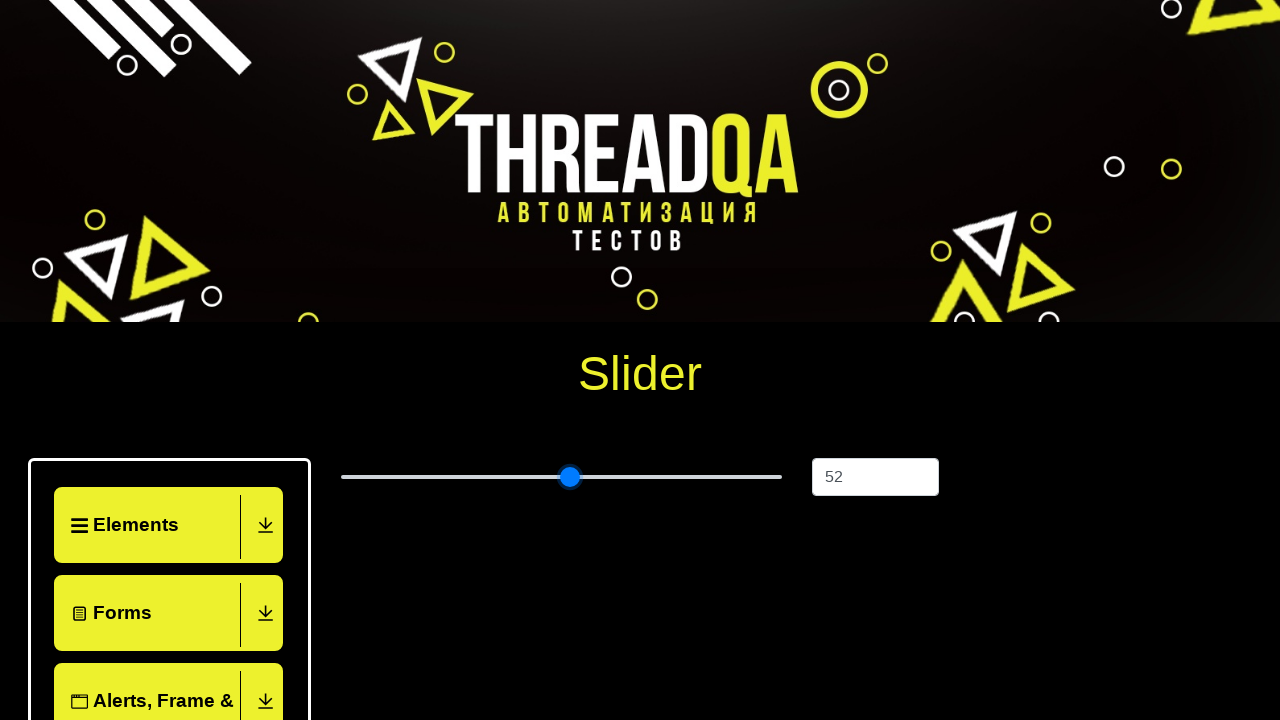

Pressed ArrowRight on slider (move 28/60) on xpath=//input[@type='range']
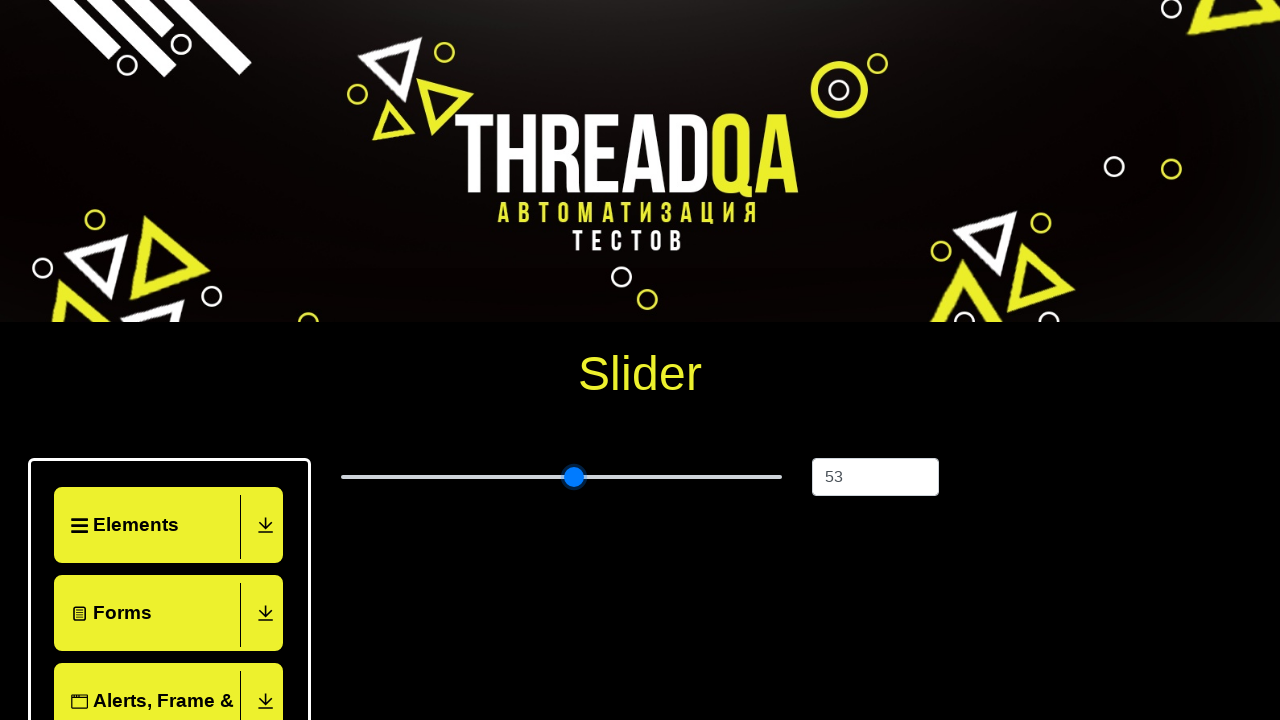

Pressed ArrowRight on slider (move 29/60) on xpath=//input[@type='range']
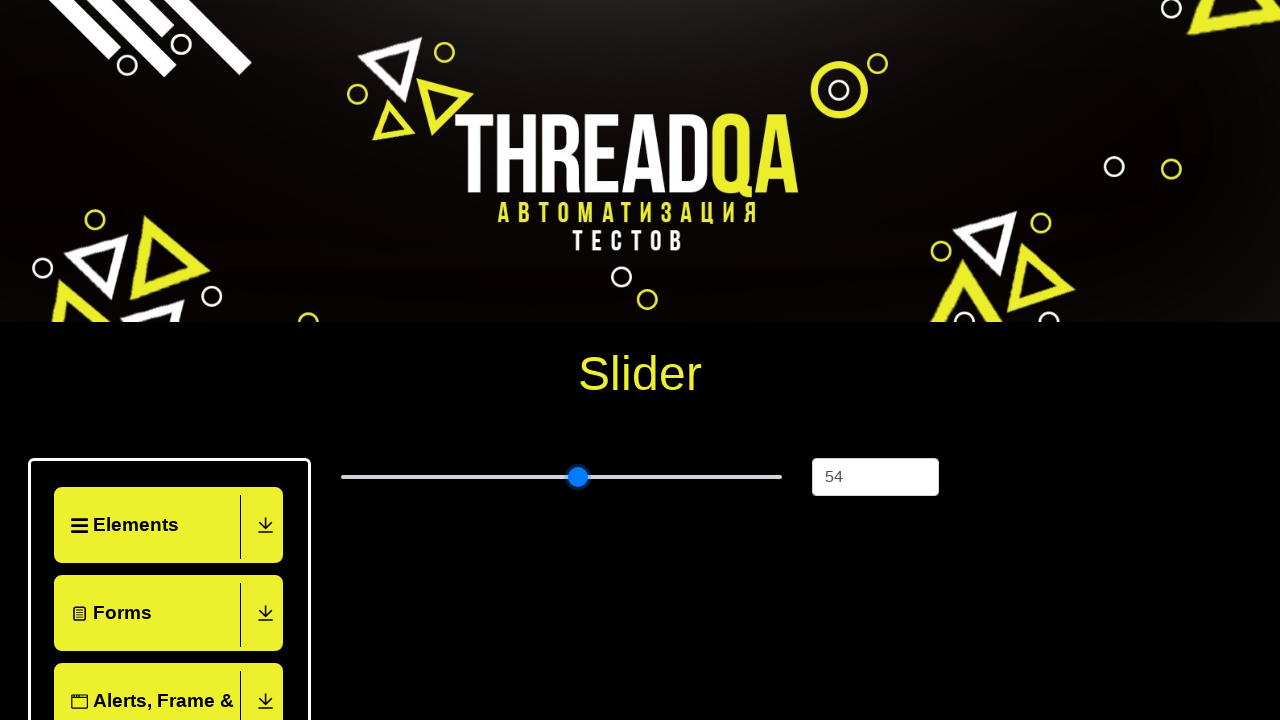

Pressed ArrowRight on slider (move 30/60) on xpath=//input[@type='range']
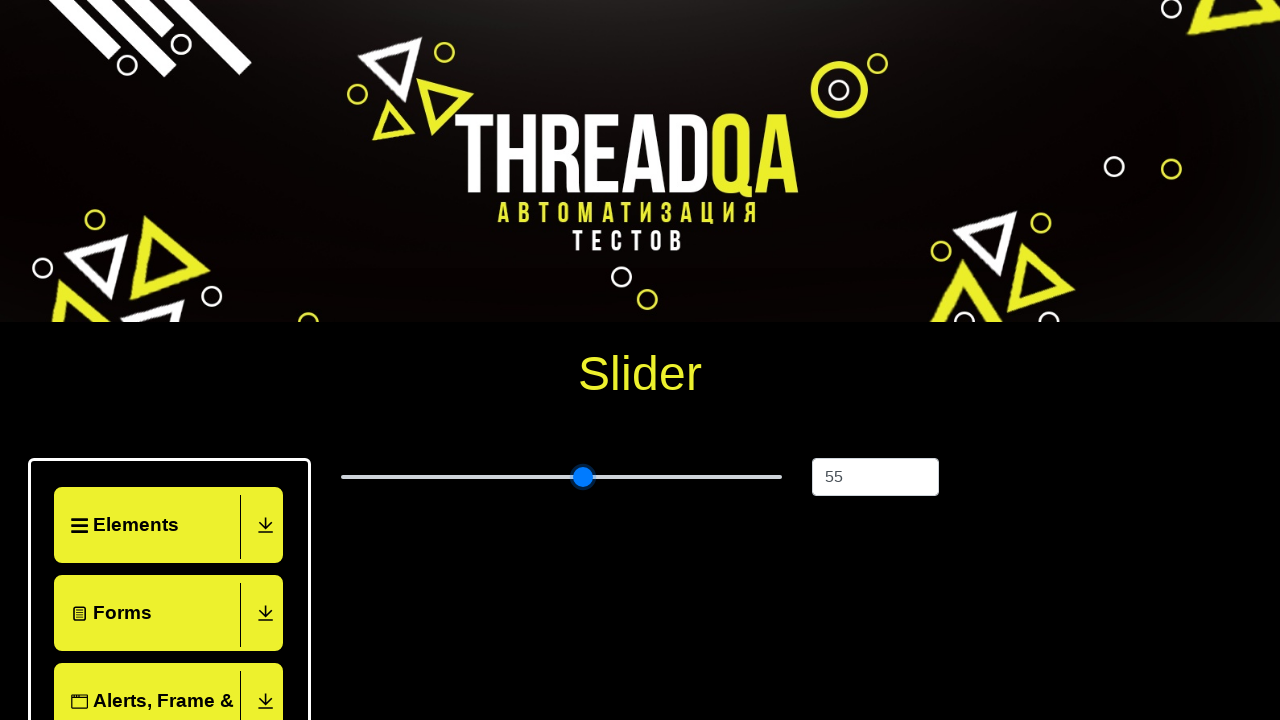

Pressed ArrowRight on slider (move 31/60) on xpath=//input[@type='range']
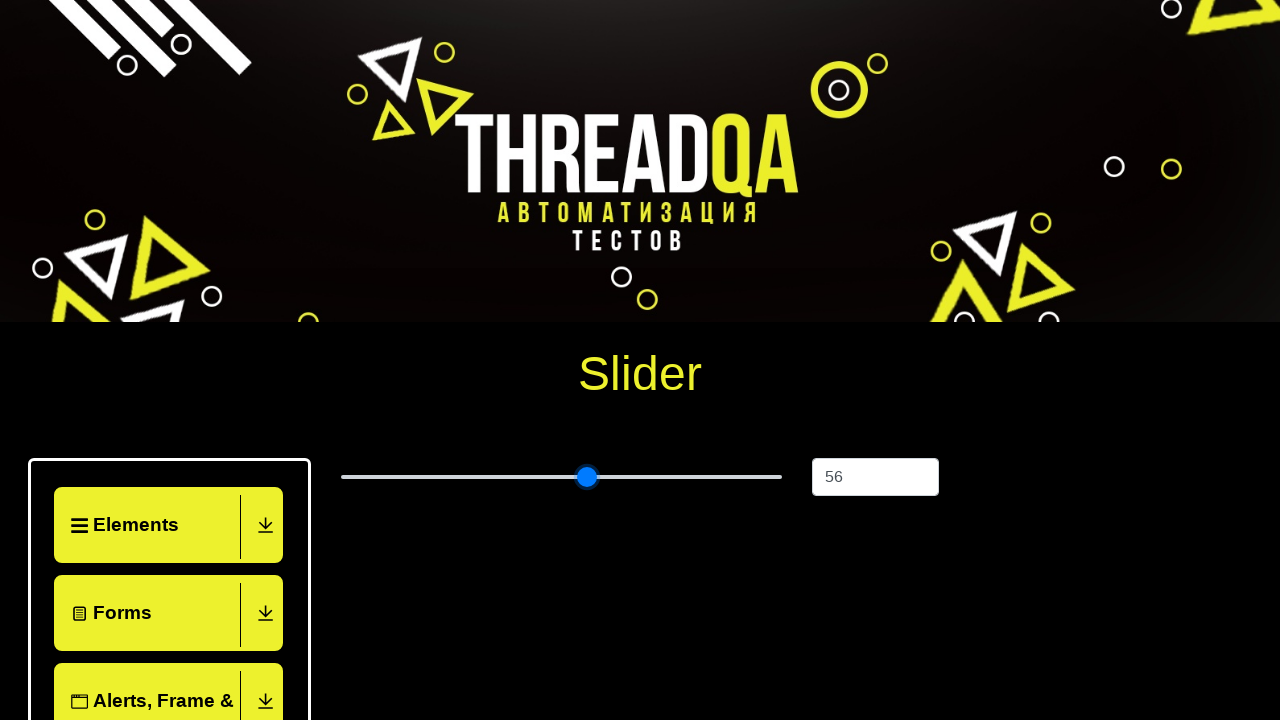

Pressed ArrowRight on slider (move 32/60) on xpath=//input[@type='range']
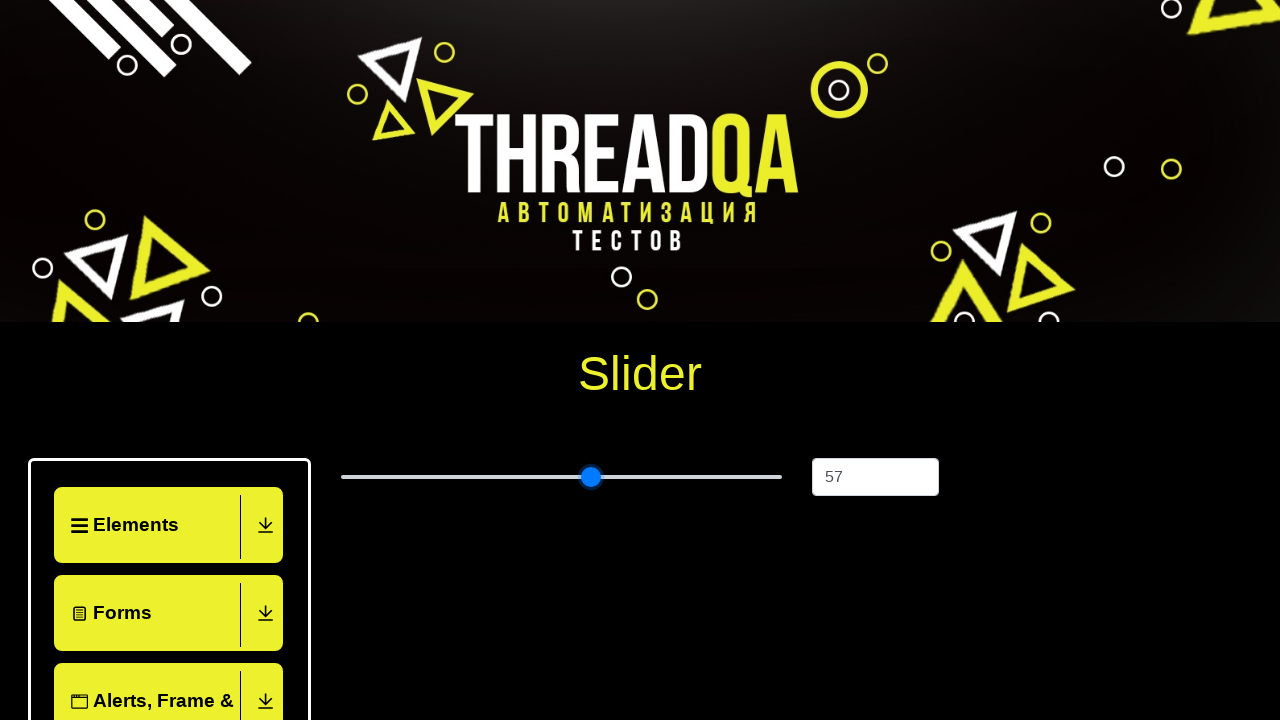

Pressed ArrowRight on slider (move 33/60) on xpath=//input[@type='range']
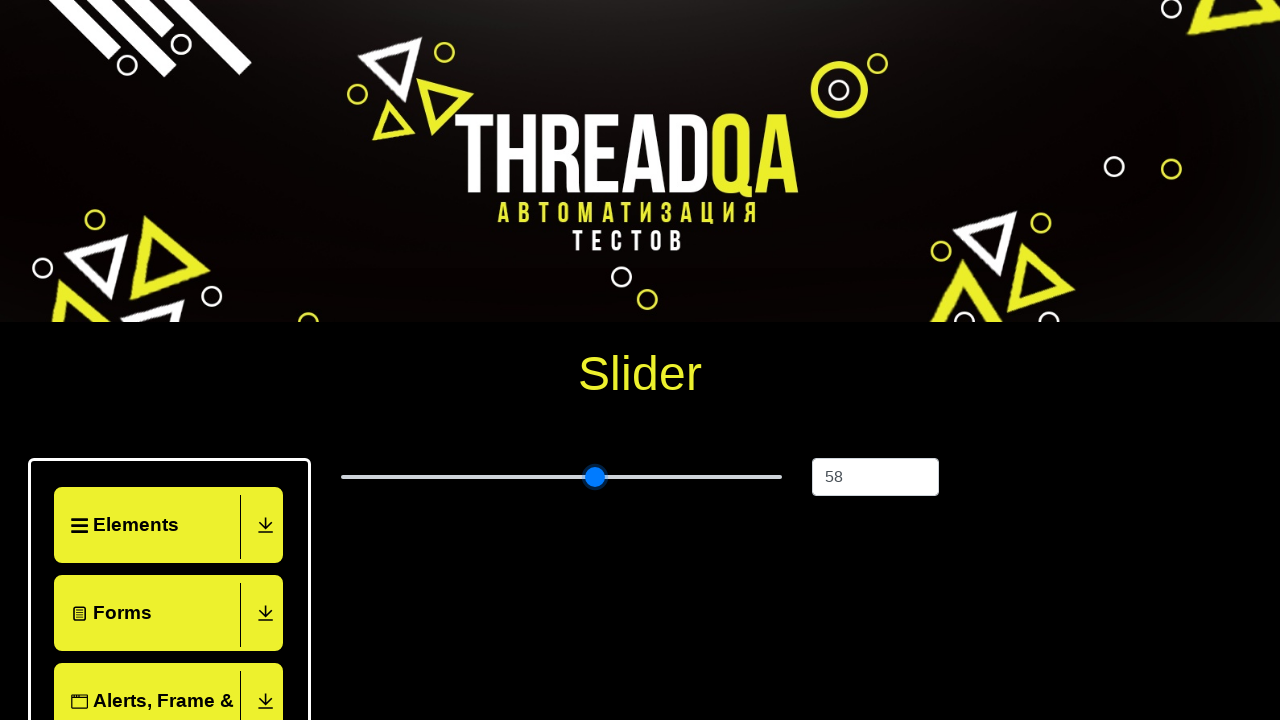

Pressed ArrowRight on slider (move 34/60) on xpath=//input[@type='range']
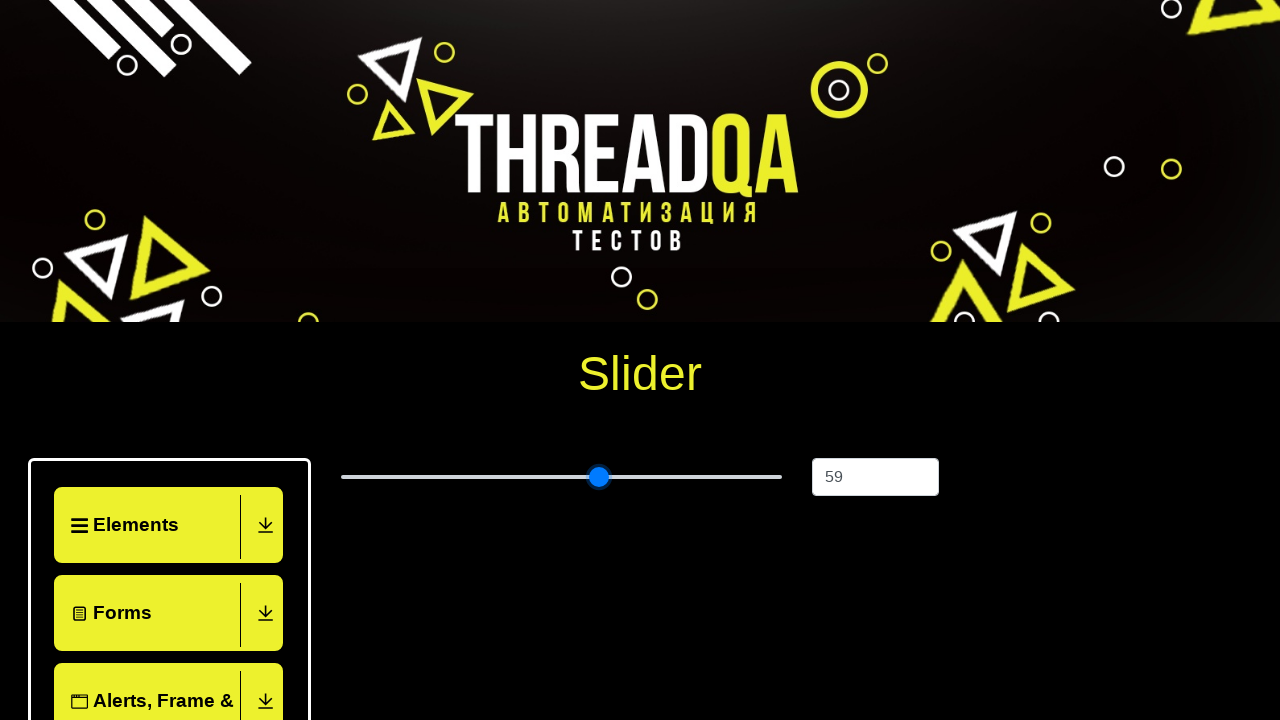

Pressed ArrowRight on slider (move 35/60) on xpath=//input[@type='range']
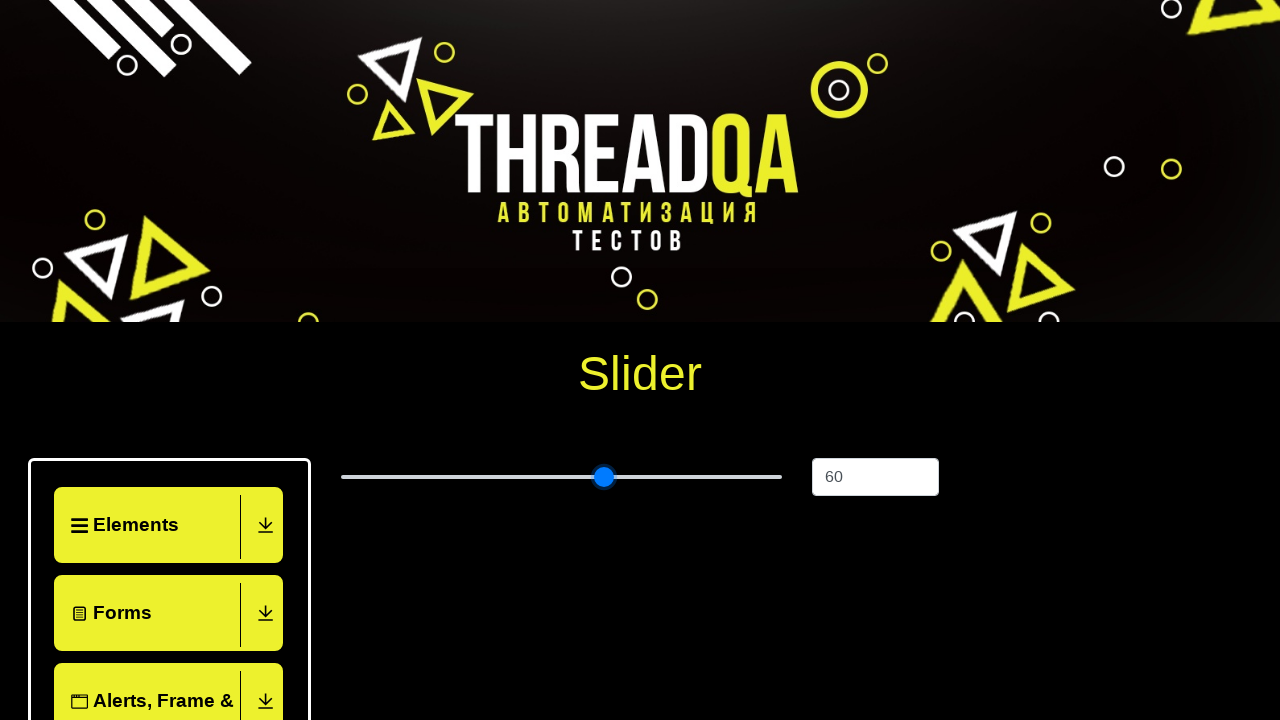

Pressed ArrowRight on slider (move 36/60) on xpath=//input[@type='range']
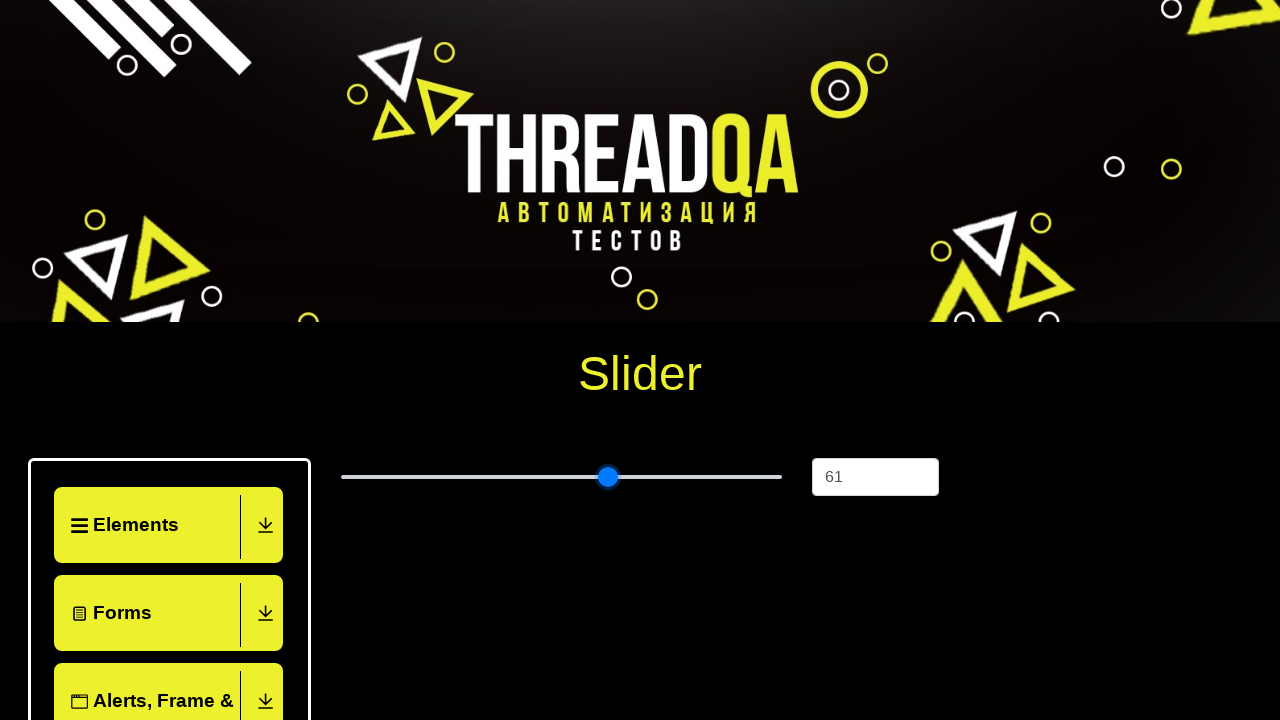

Pressed ArrowRight on slider (move 37/60) on xpath=//input[@type='range']
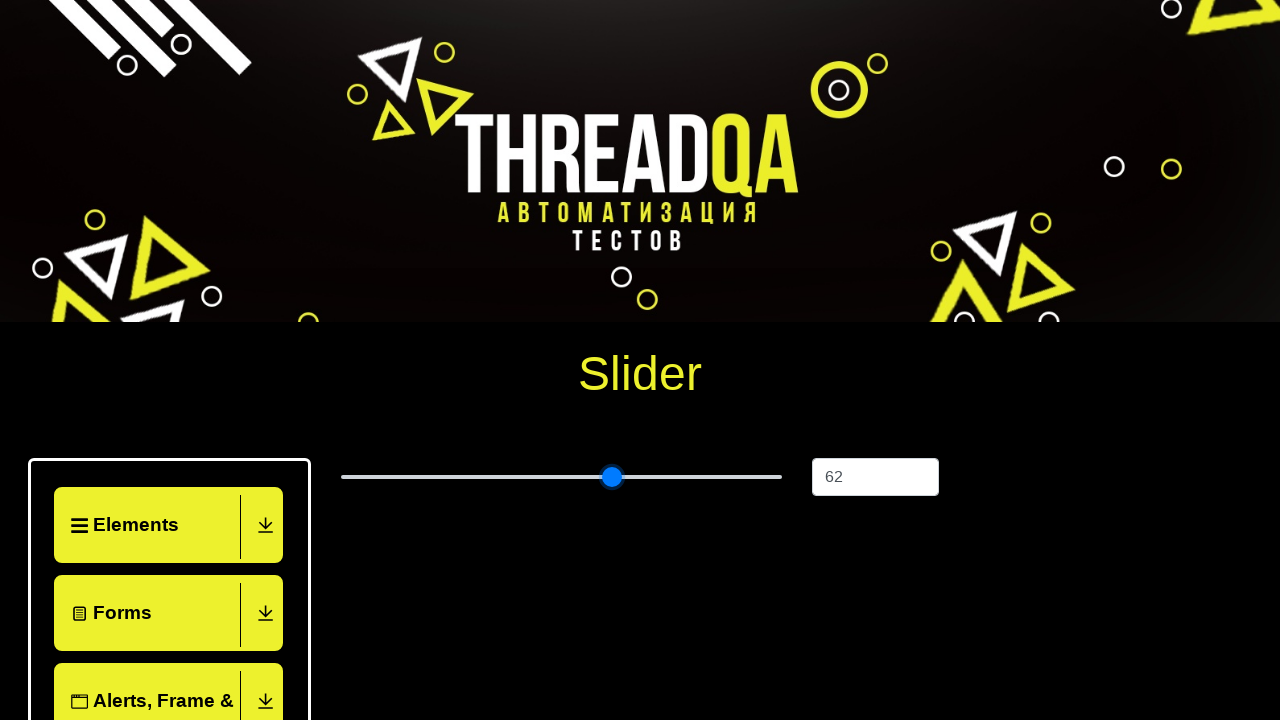

Pressed ArrowRight on slider (move 38/60) on xpath=//input[@type='range']
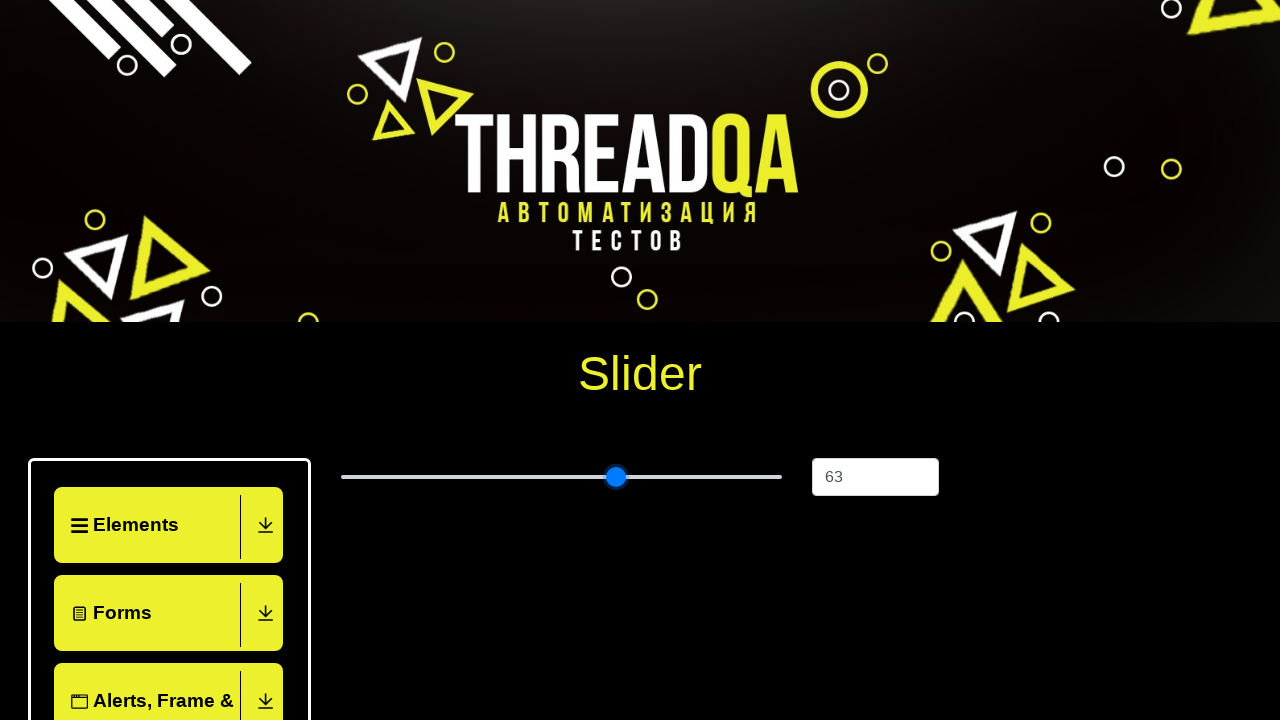

Pressed ArrowRight on slider (move 39/60) on xpath=//input[@type='range']
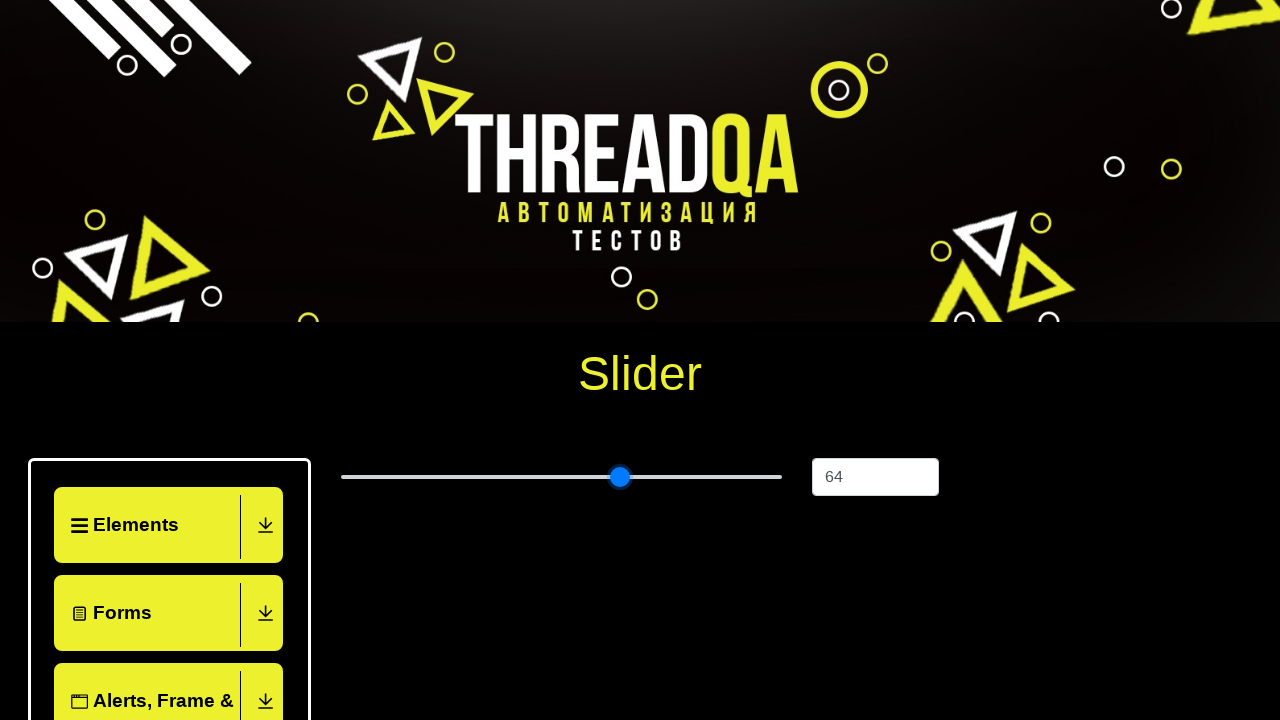

Pressed ArrowRight on slider (move 40/60) on xpath=//input[@type='range']
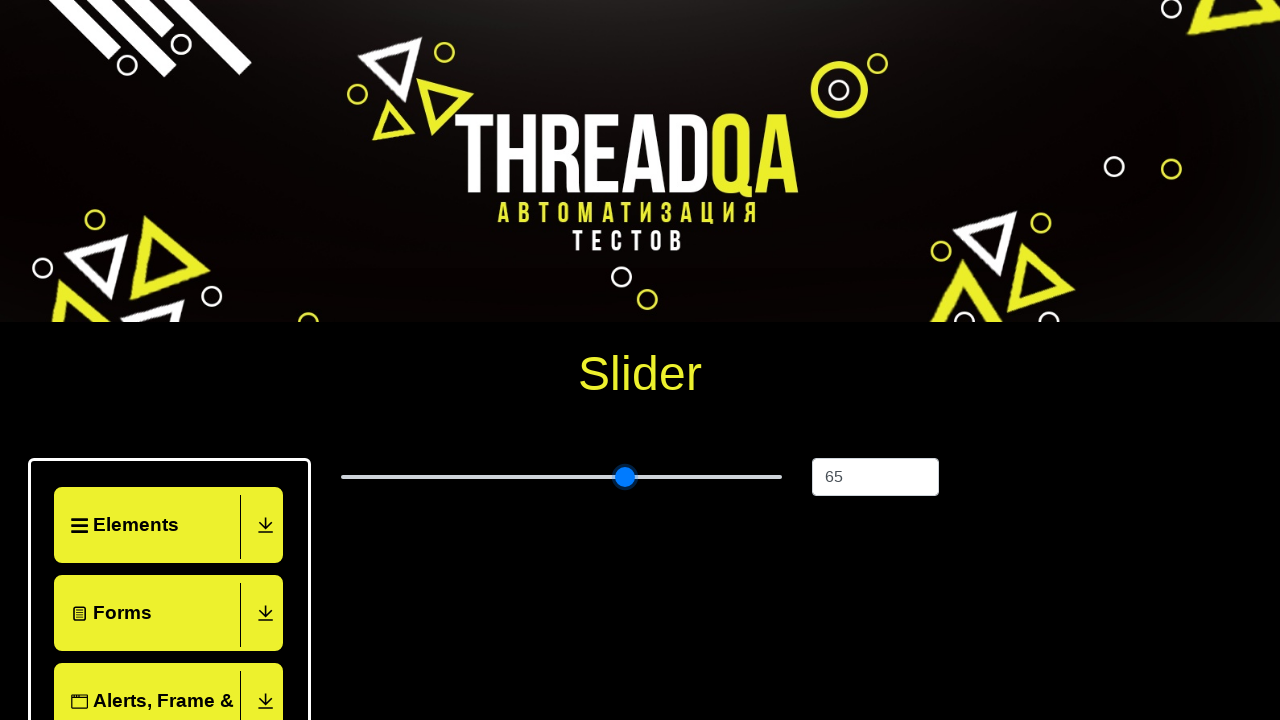

Pressed ArrowRight on slider (move 41/60) on xpath=//input[@type='range']
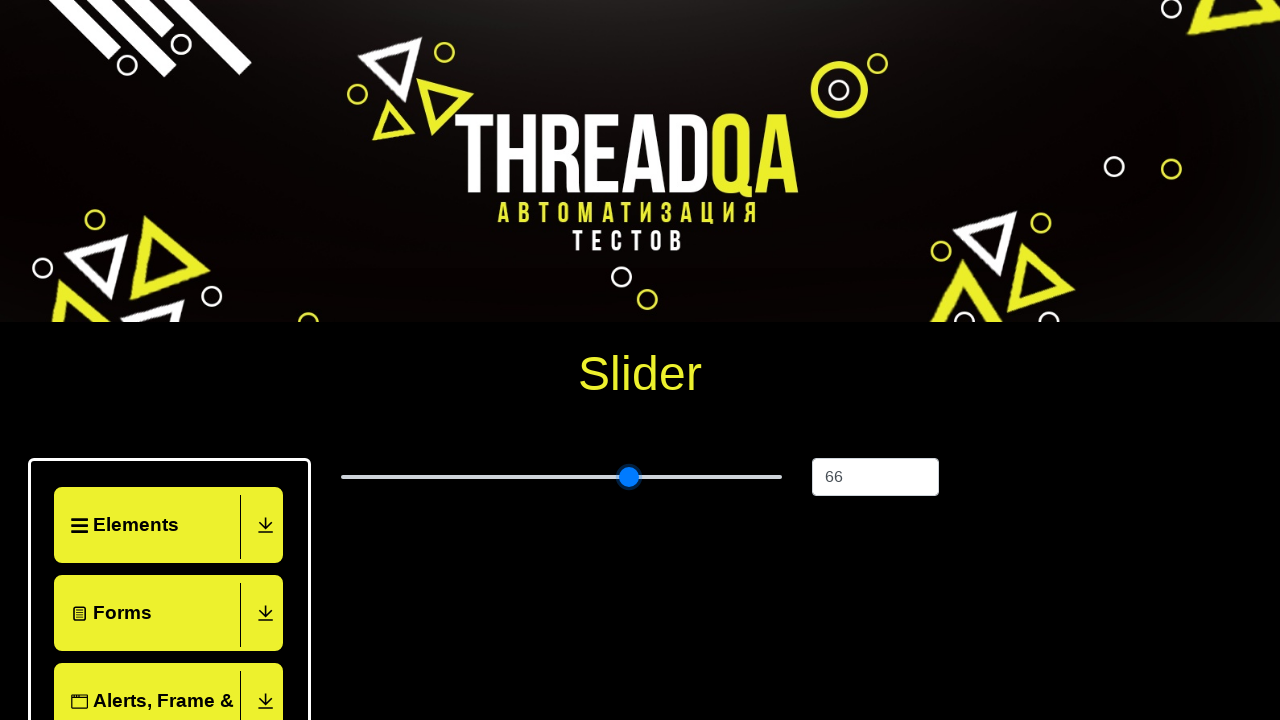

Pressed ArrowRight on slider (move 42/60) on xpath=//input[@type='range']
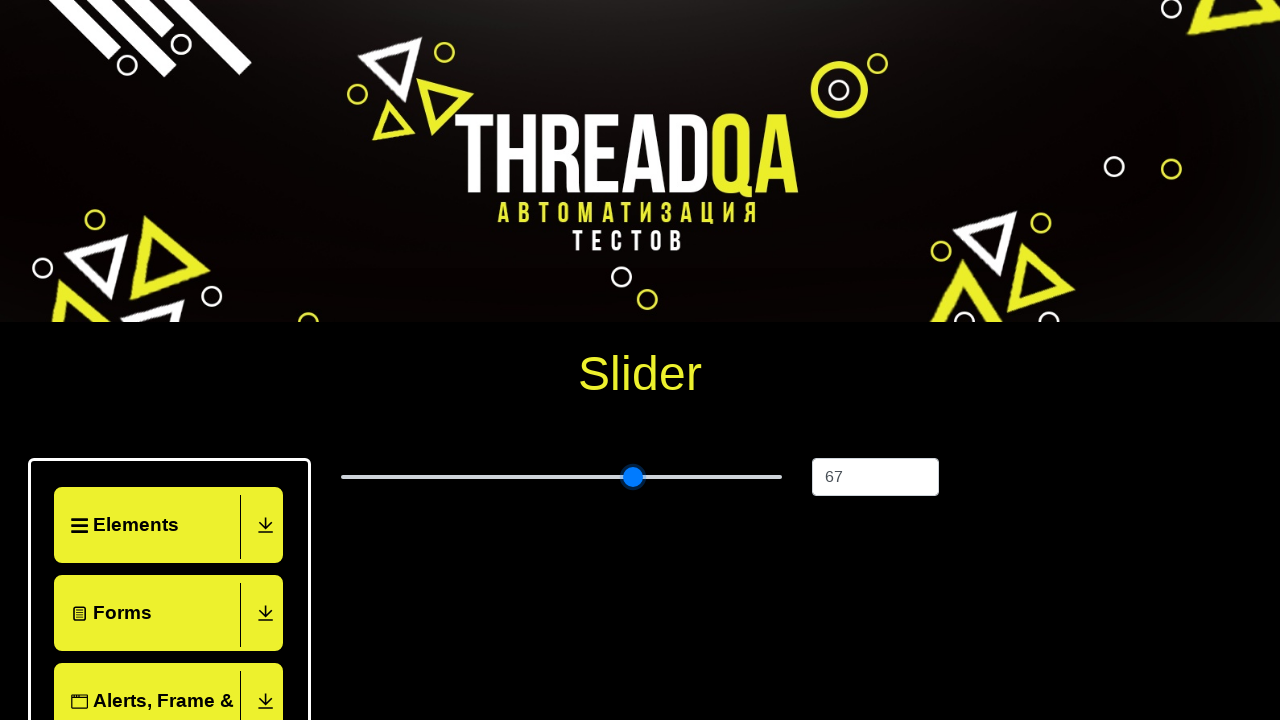

Pressed ArrowRight on slider (move 43/60) on xpath=//input[@type='range']
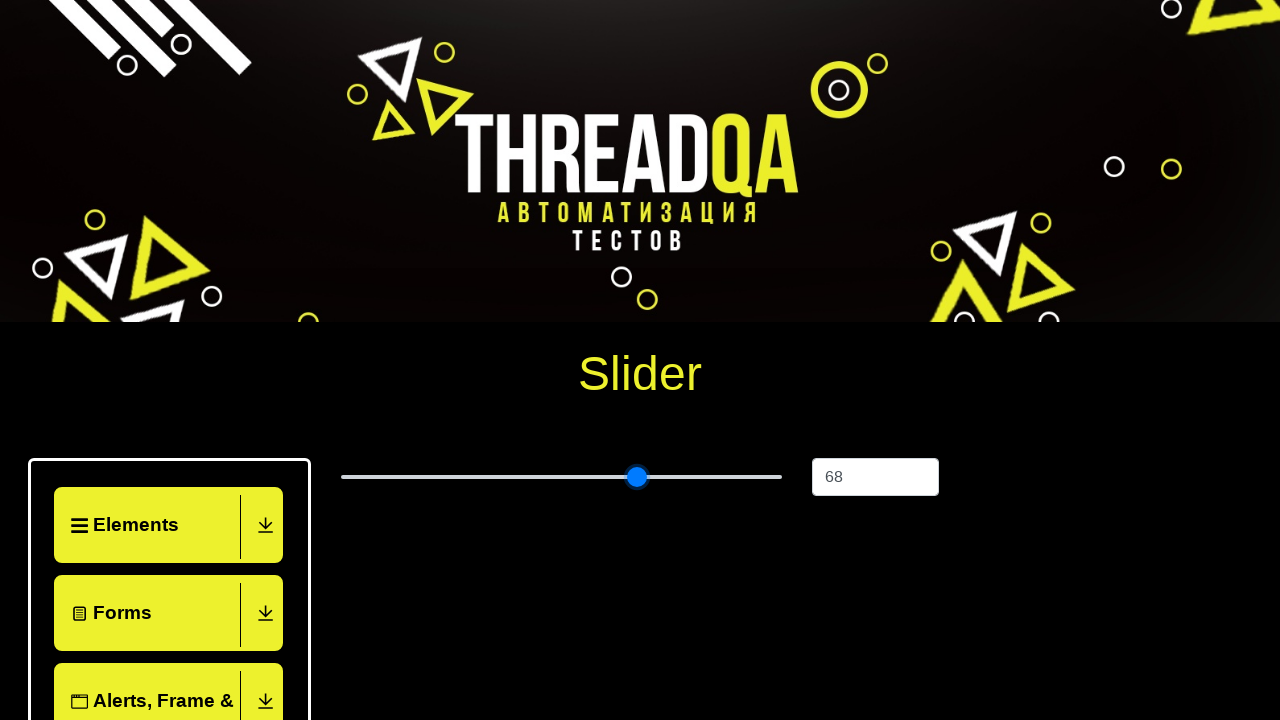

Pressed ArrowRight on slider (move 44/60) on xpath=//input[@type='range']
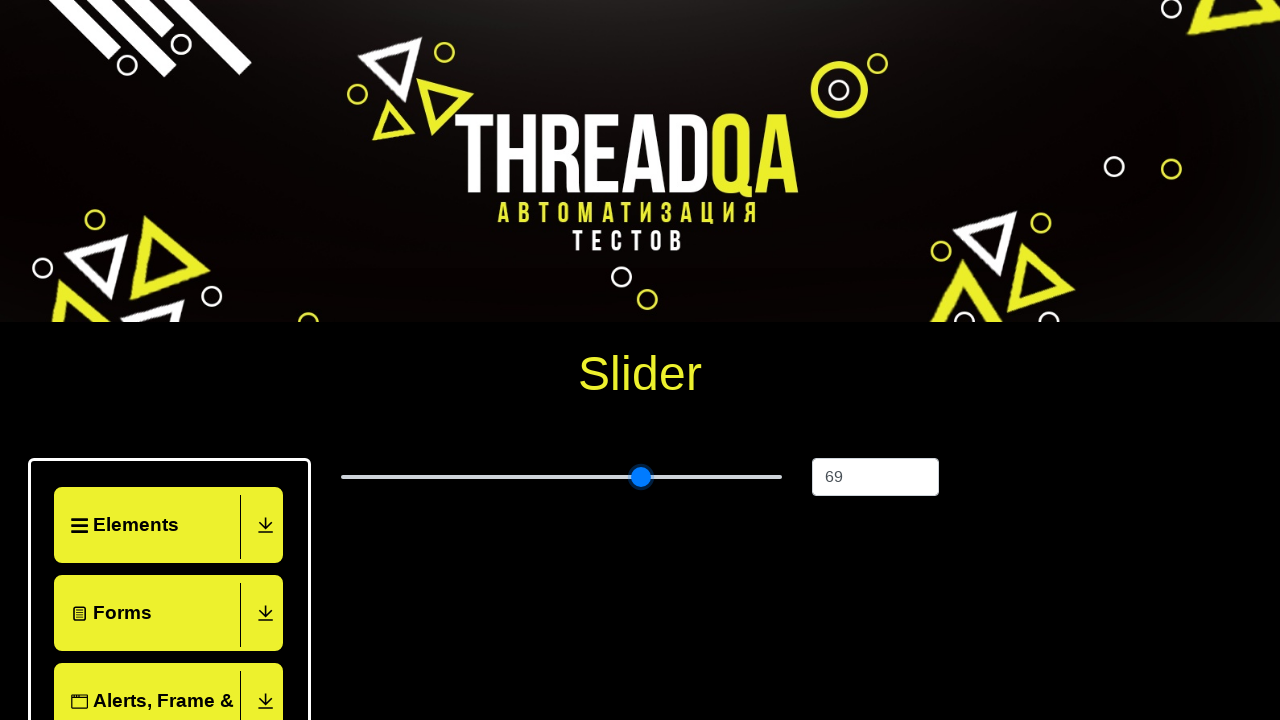

Pressed ArrowRight on slider (move 45/60) on xpath=//input[@type='range']
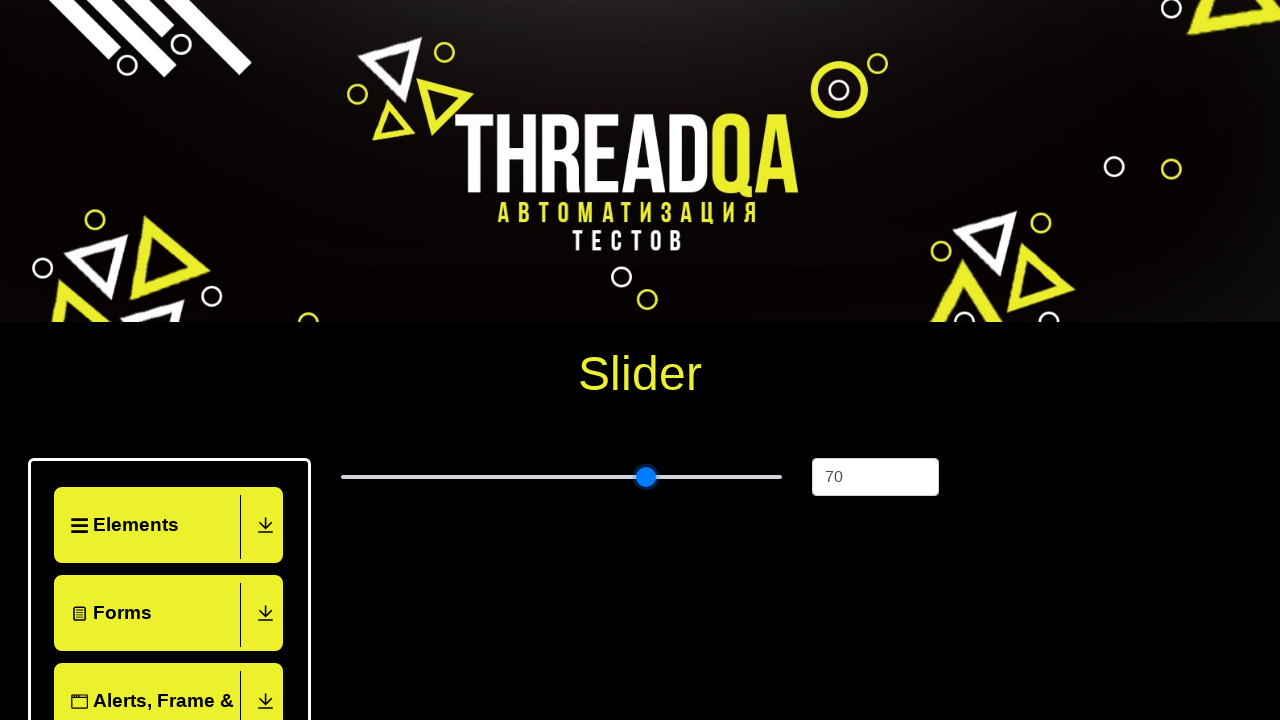

Pressed ArrowRight on slider (move 46/60) on xpath=//input[@type='range']
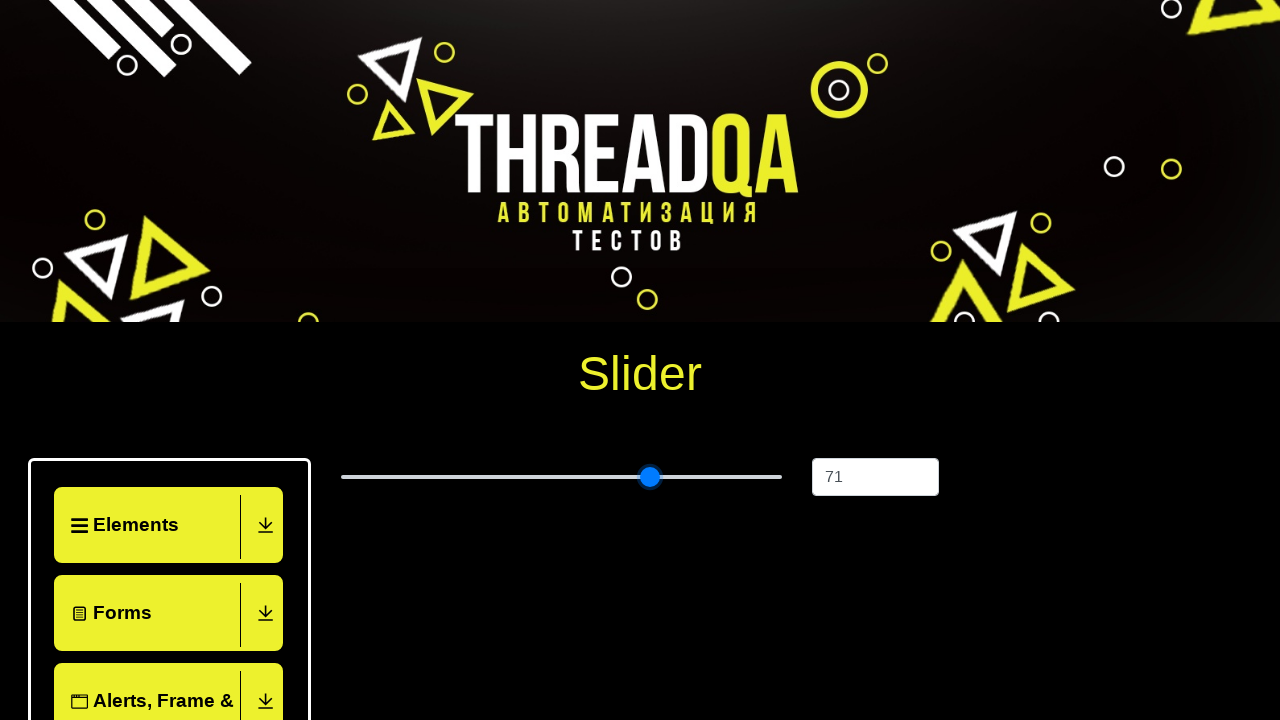

Pressed ArrowRight on slider (move 47/60) on xpath=//input[@type='range']
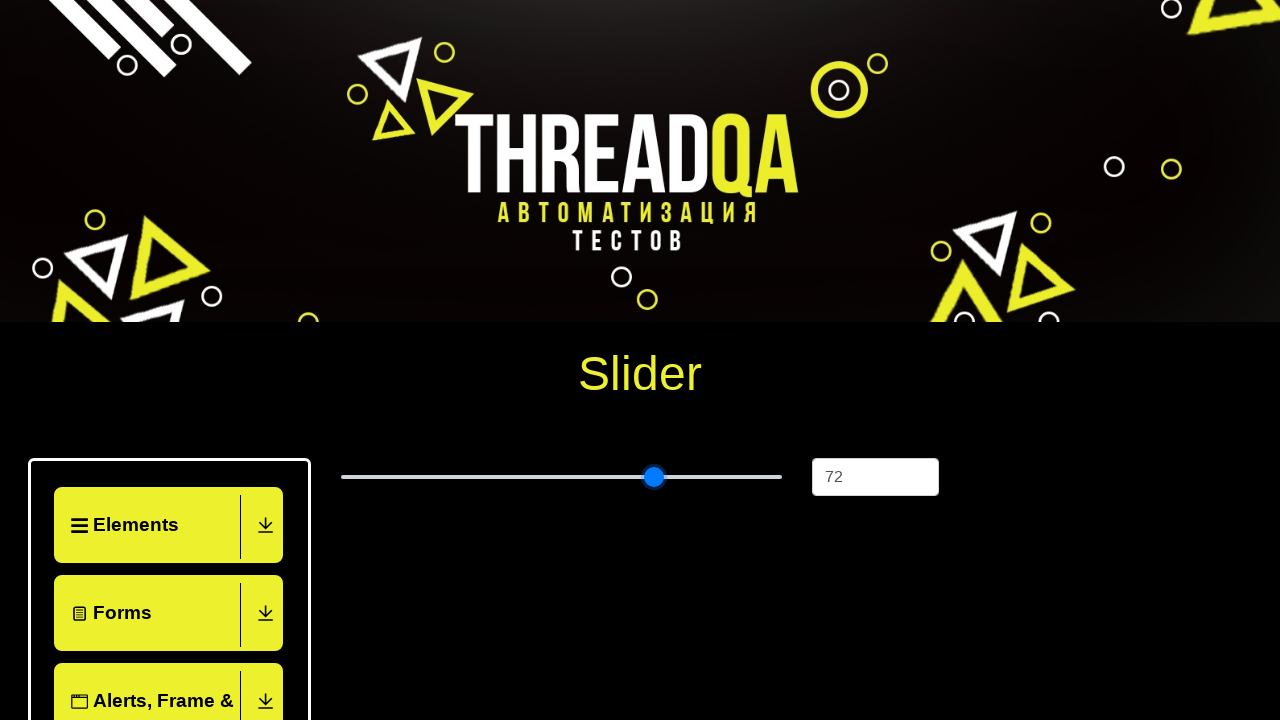

Pressed ArrowRight on slider (move 48/60) on xpath=//input[@type='range']
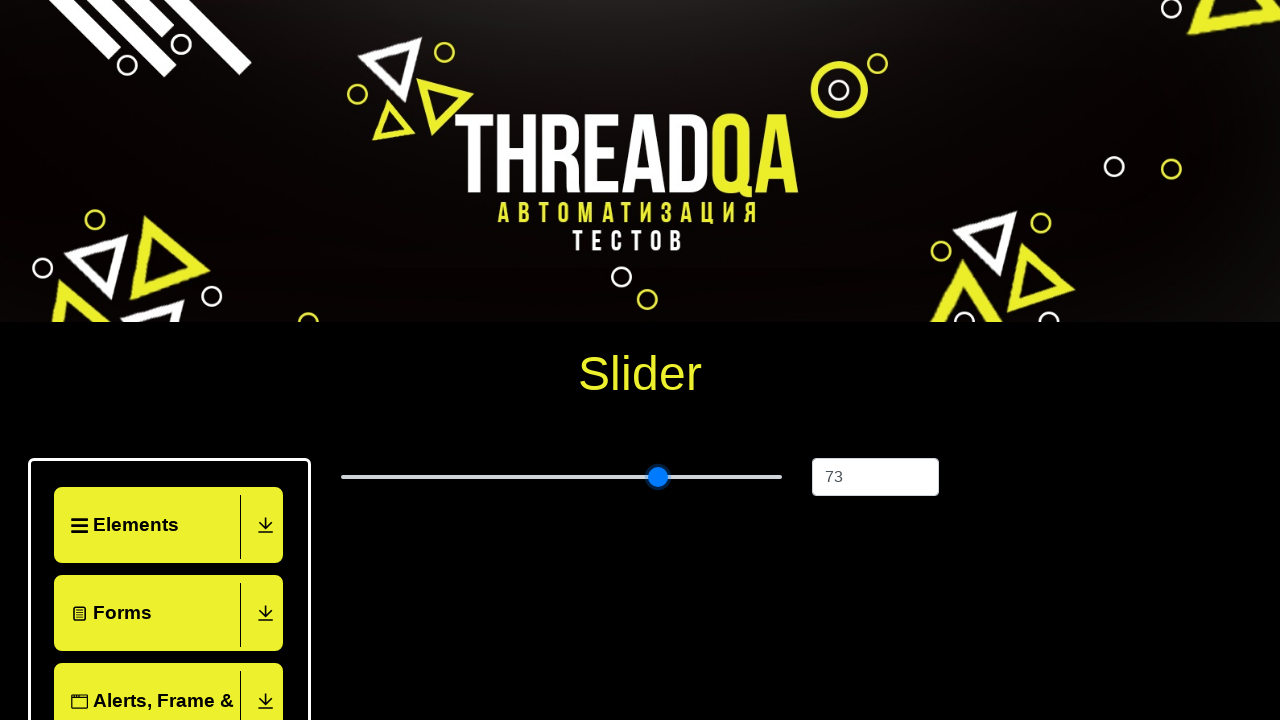

Pressed ArrowRight on slider (move 49/60) on xpath=//input[@type='range']
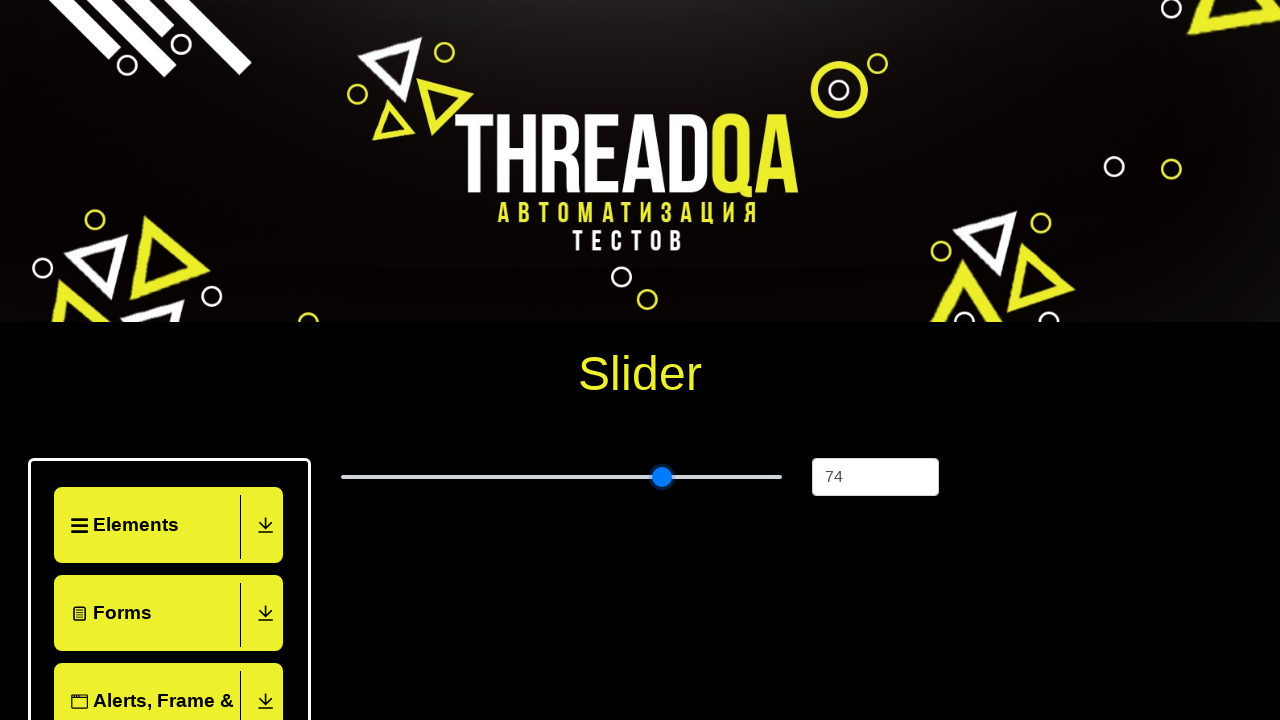

Pressed ArrowRight on slider (move 50/60) on xpath=//input[@type='range']
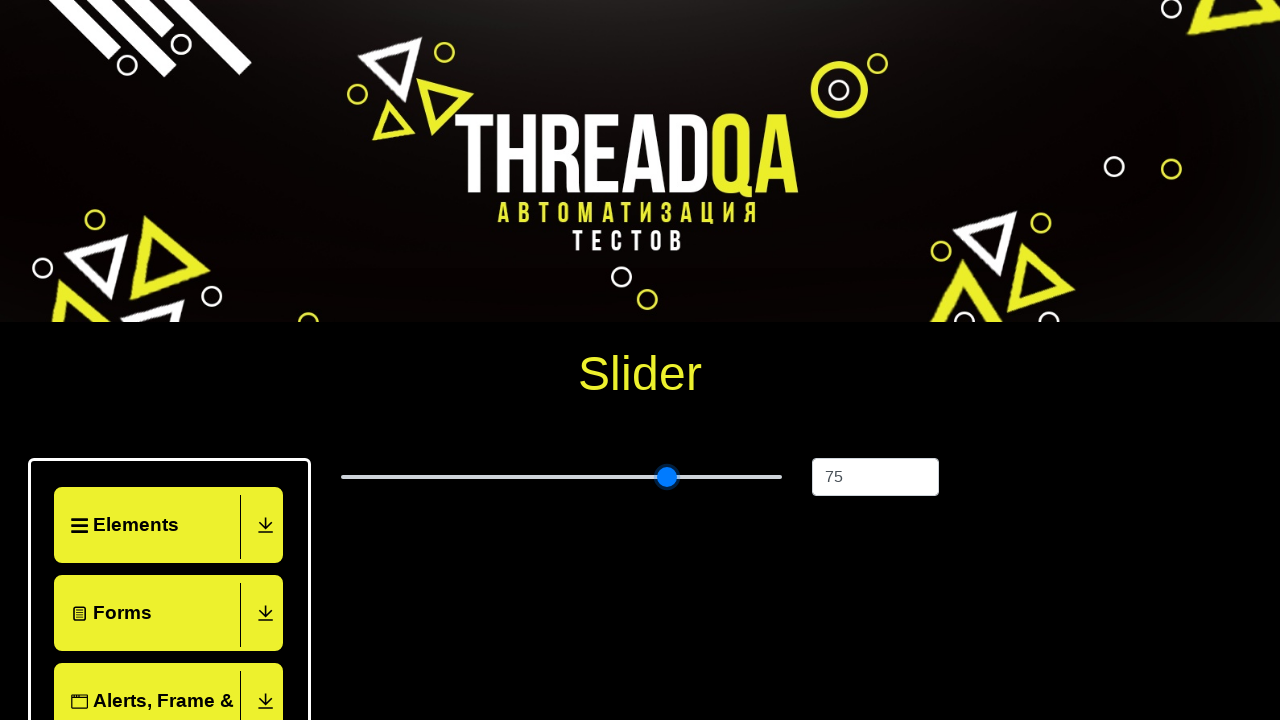

Pressed ArrowRight on slider (move 51/60) on xpath=//input[@type='range']
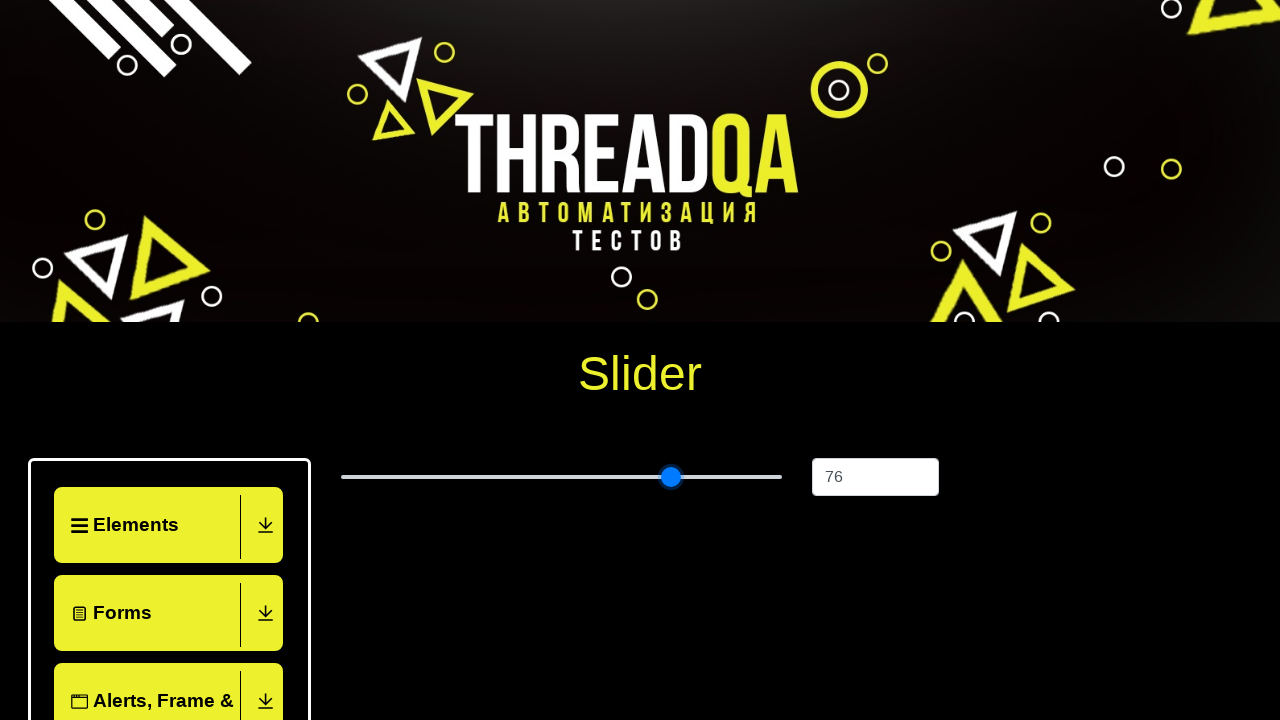

Pressed ArrowRight on slider (move 52/60) on xpath=//input[@type='range']
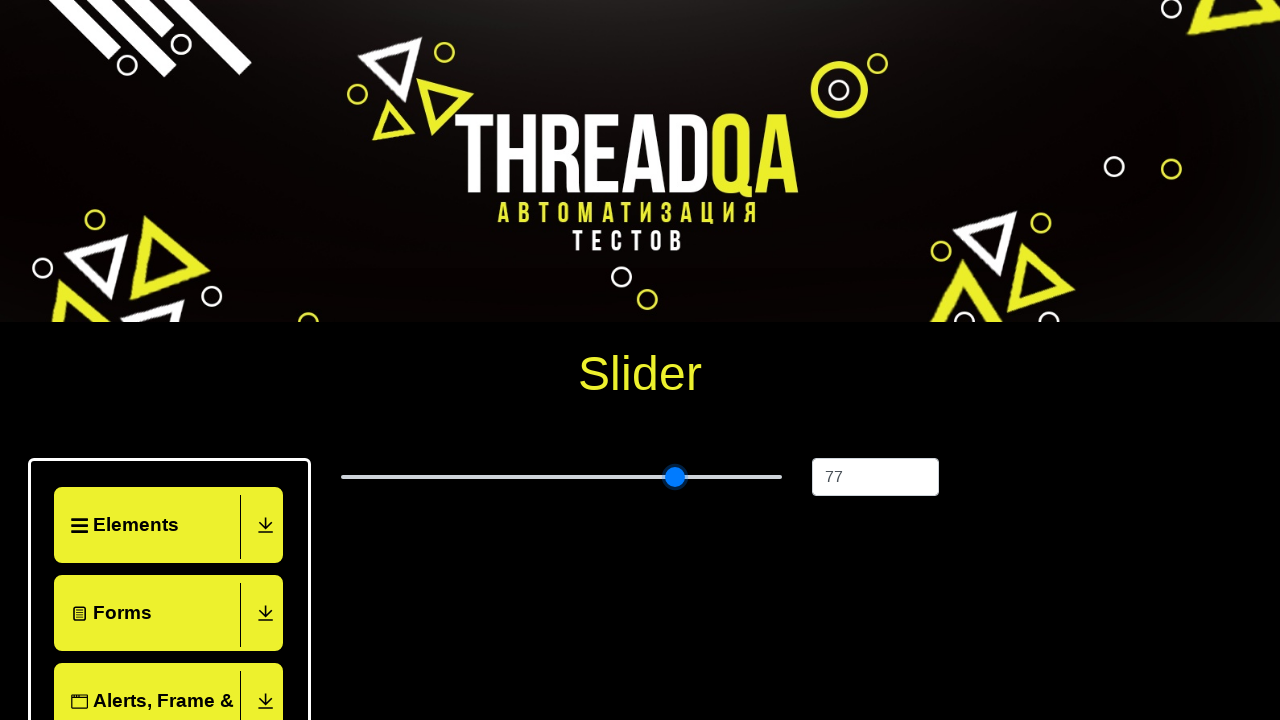

Pressed ArrowRight on slider (move 53/60) on xpath=//input[@type='range']
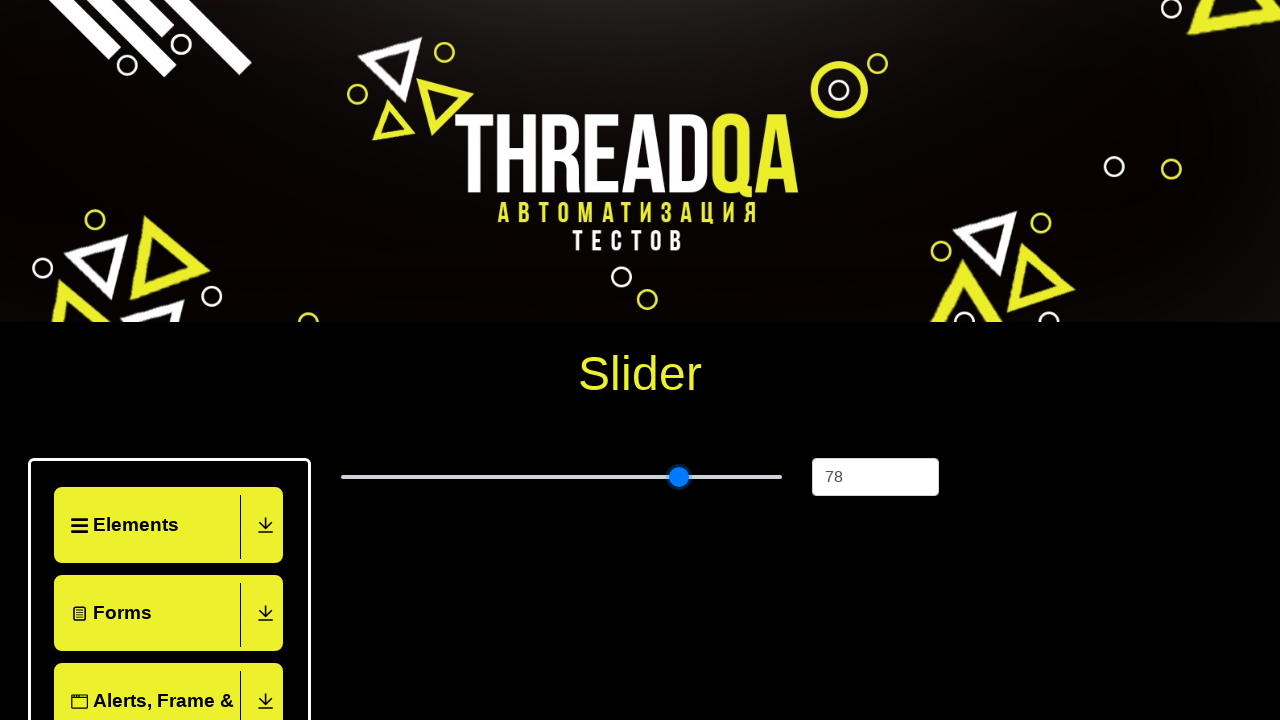

Pressed ArrowRight on slider (move 54/60) on xpath=//input[@type='range']
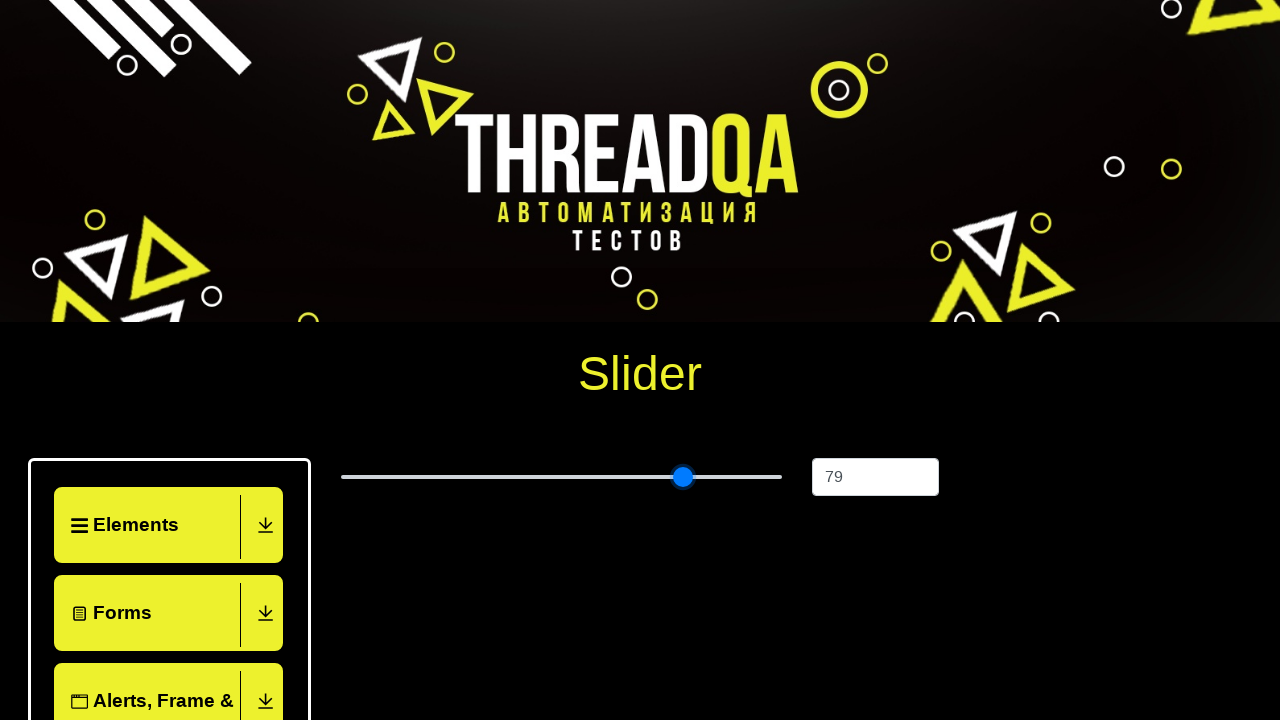

Pressed ArrowRight on slider (move 55/60) on xpath=//input[@type='range']
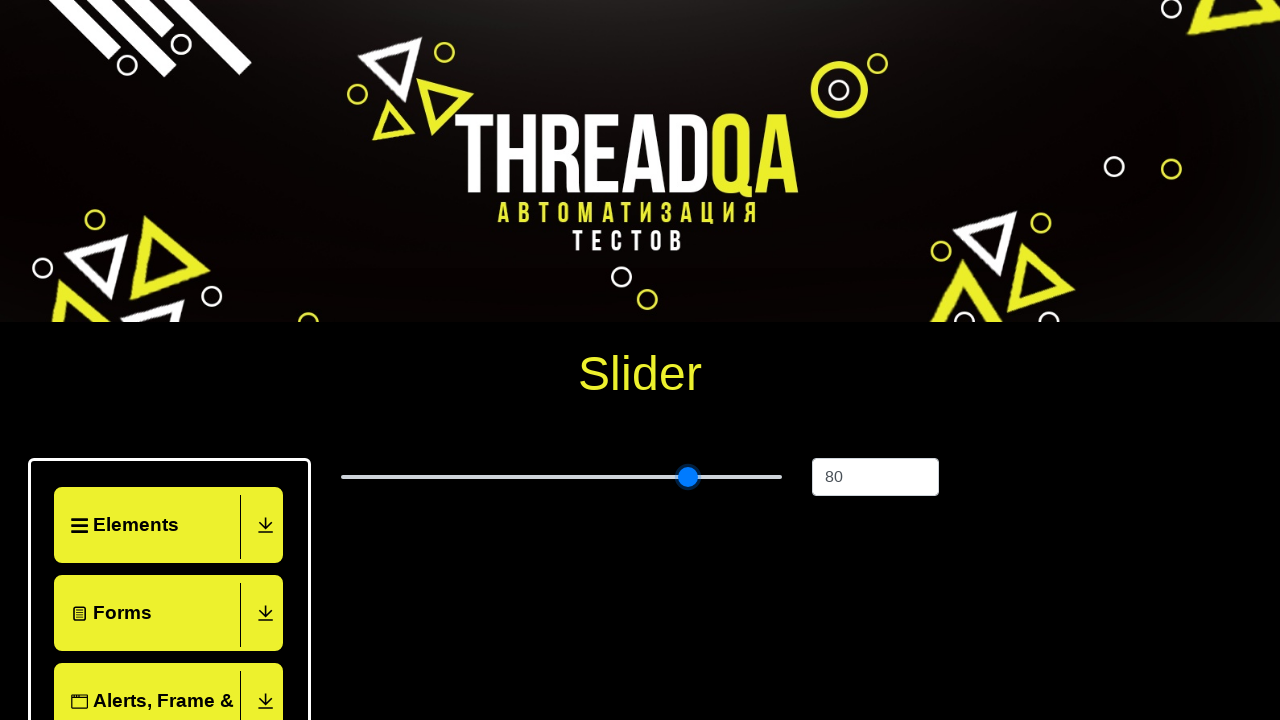

Pressed ArrowRight on slider (move 56/60) on xpath=//input[@type='range']
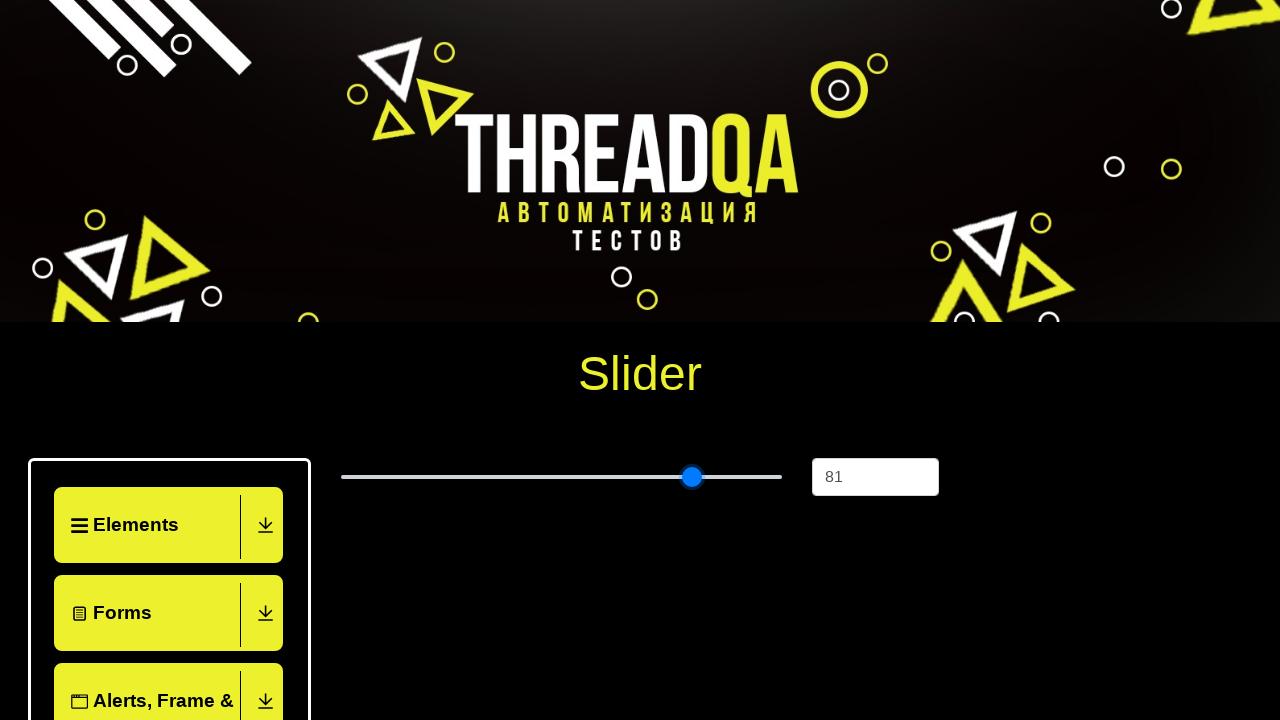

Pressed ArrowRight on slider (move 57/60) on xpath=//input[@type='range']
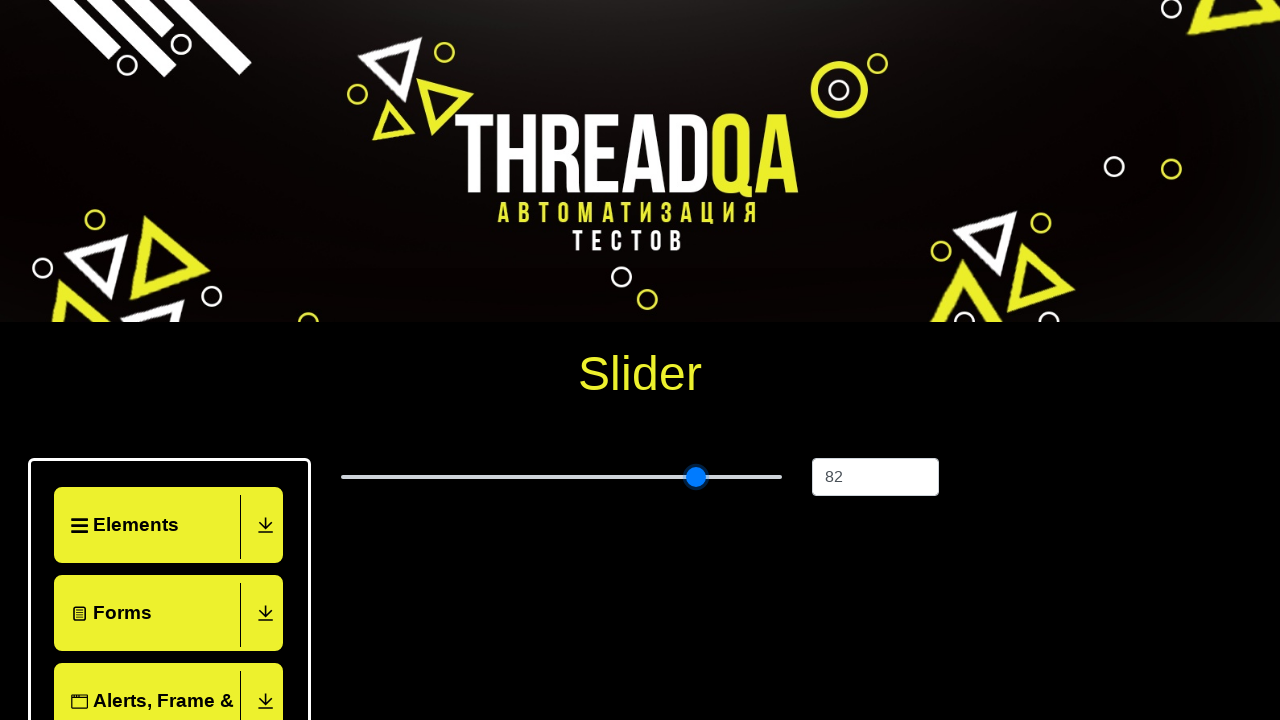

Pressed ArrowRight on slider (move 58/60) on xpath=//input[@type='range']
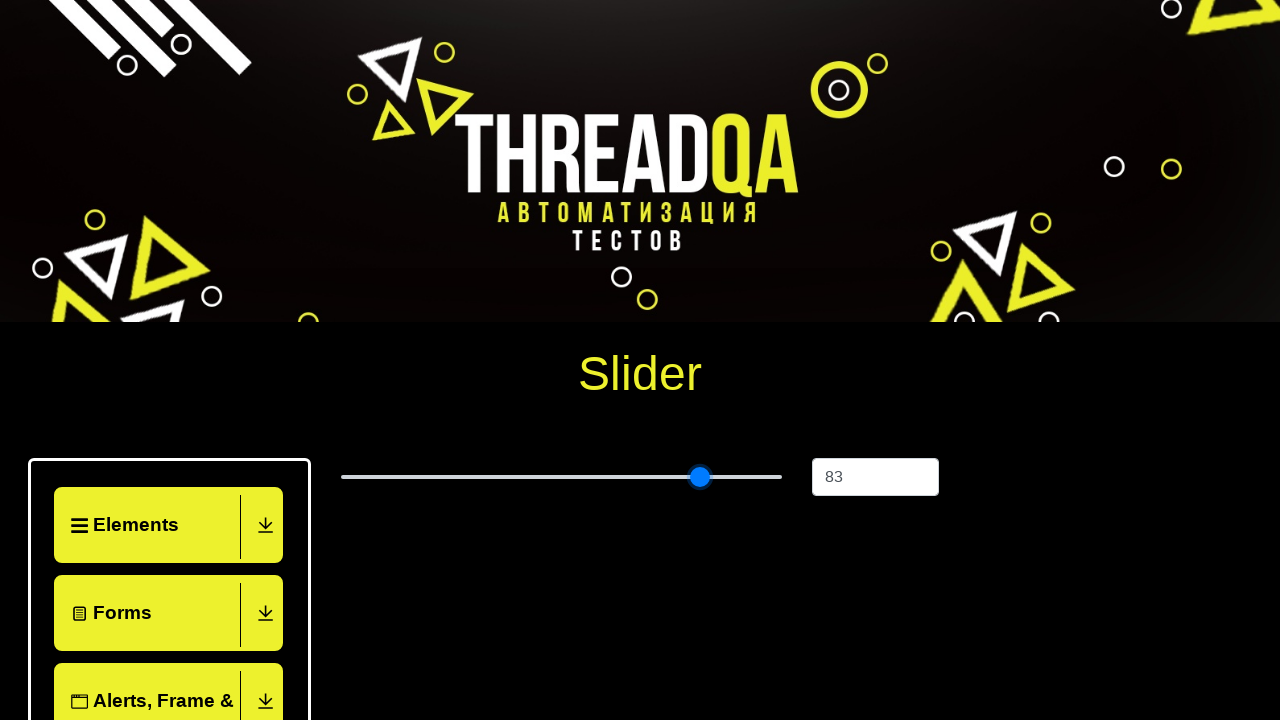

Pressed ArrowRight on slider (move 59/60) on xpath=//input[@type='range']
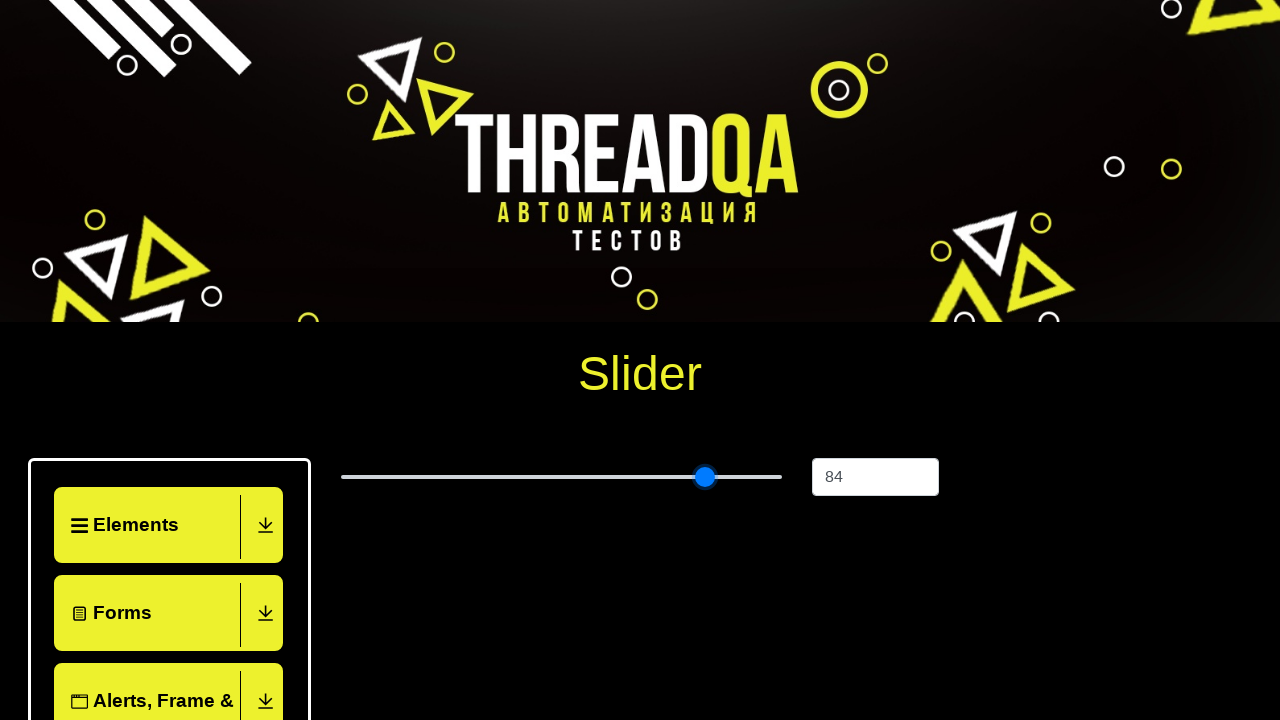

Pressed ArrowRight on slider (move 60/60) on xpath=//input[@type='range']
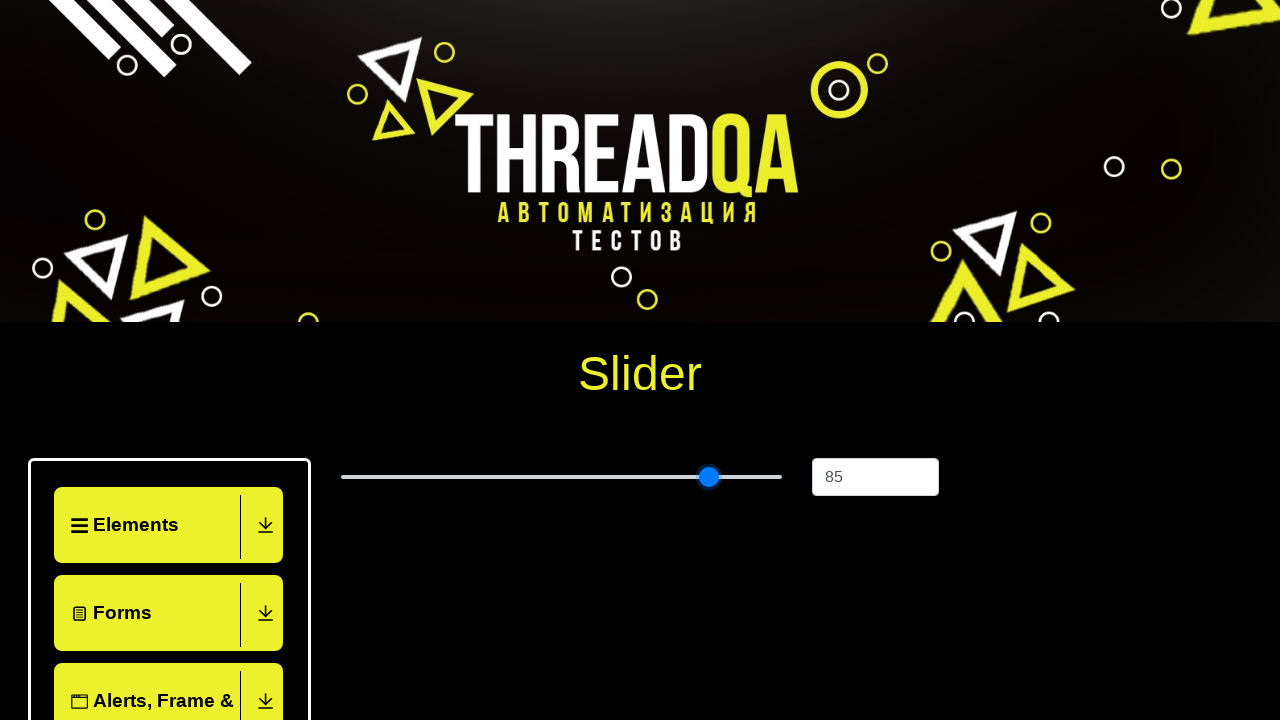

Verified slider value is at target: 85
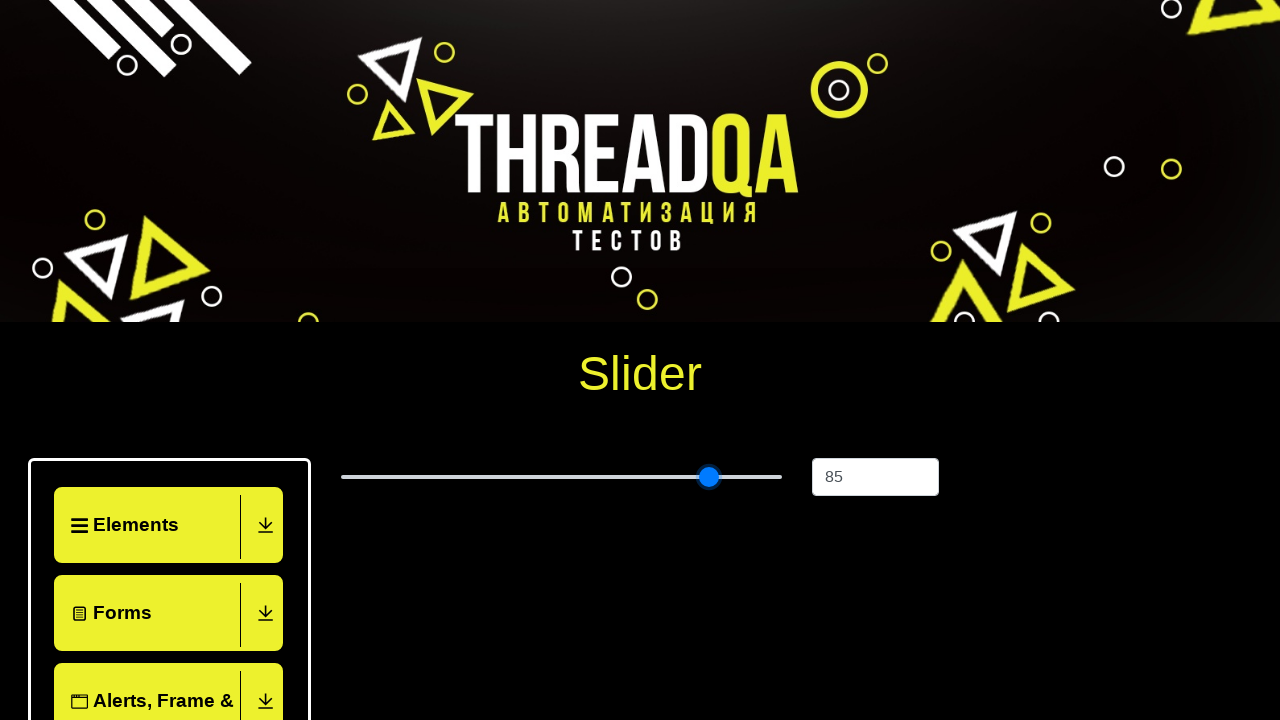

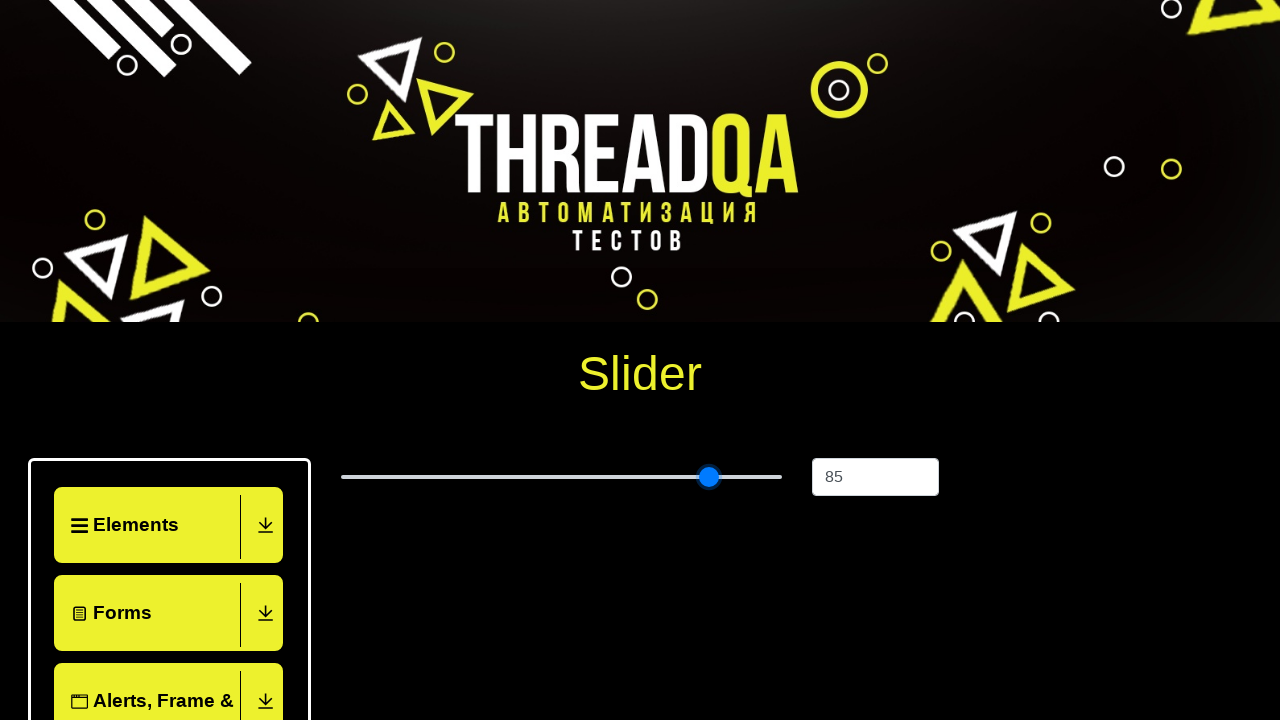